Tests page scrolling functionality by scrolling down and then back up on the Selenium download page using JavaScript execution.

Starting URL: http://seleniumhq.org/download

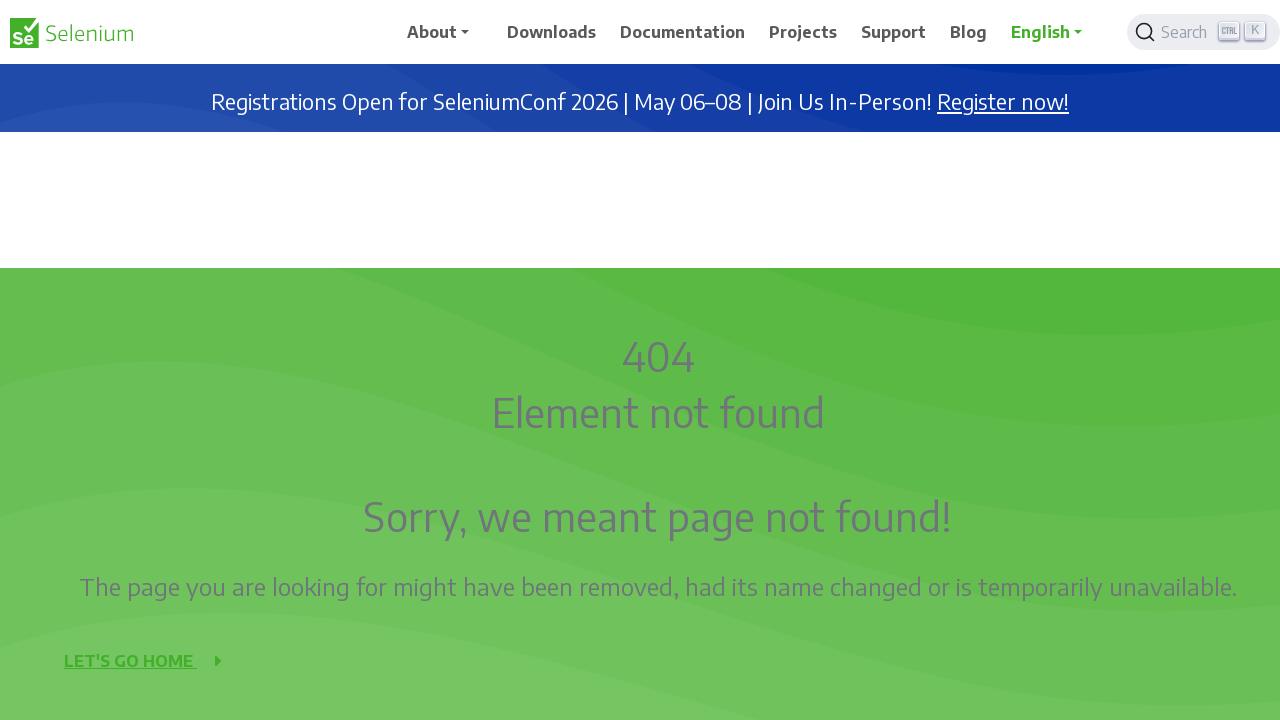

Navigated to Selenium download page
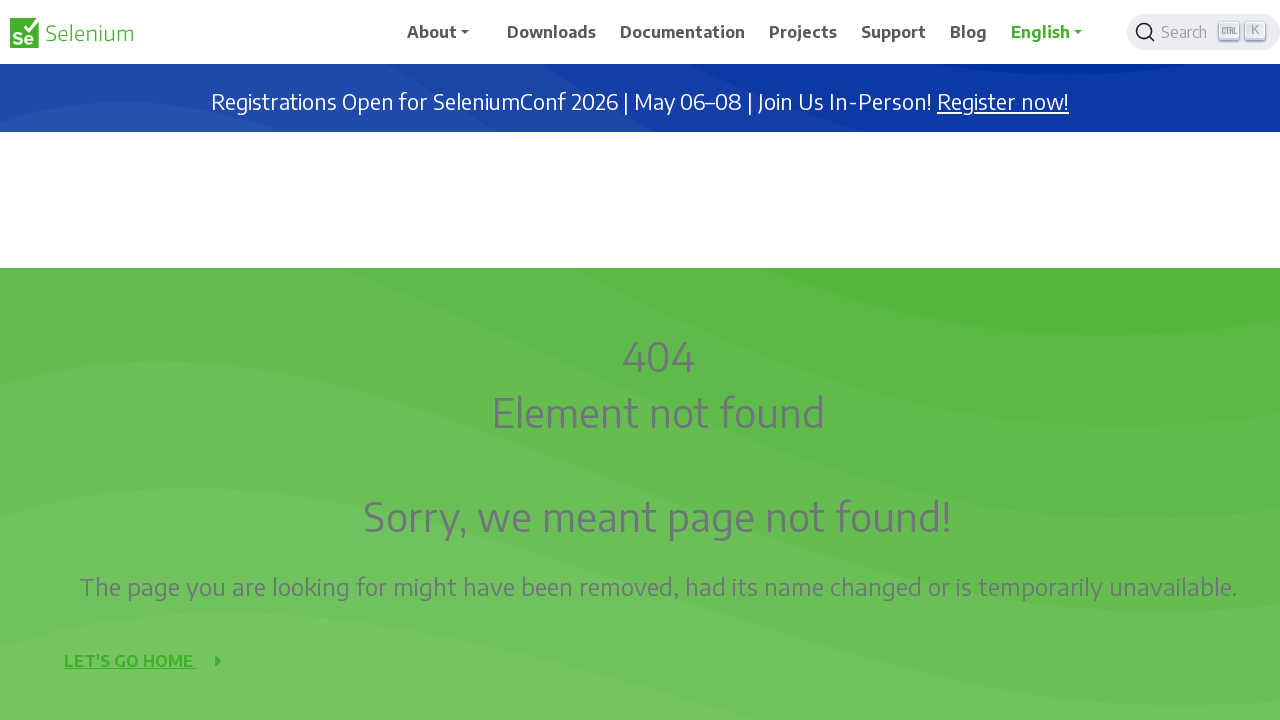

Scrolled down 1000 pixels
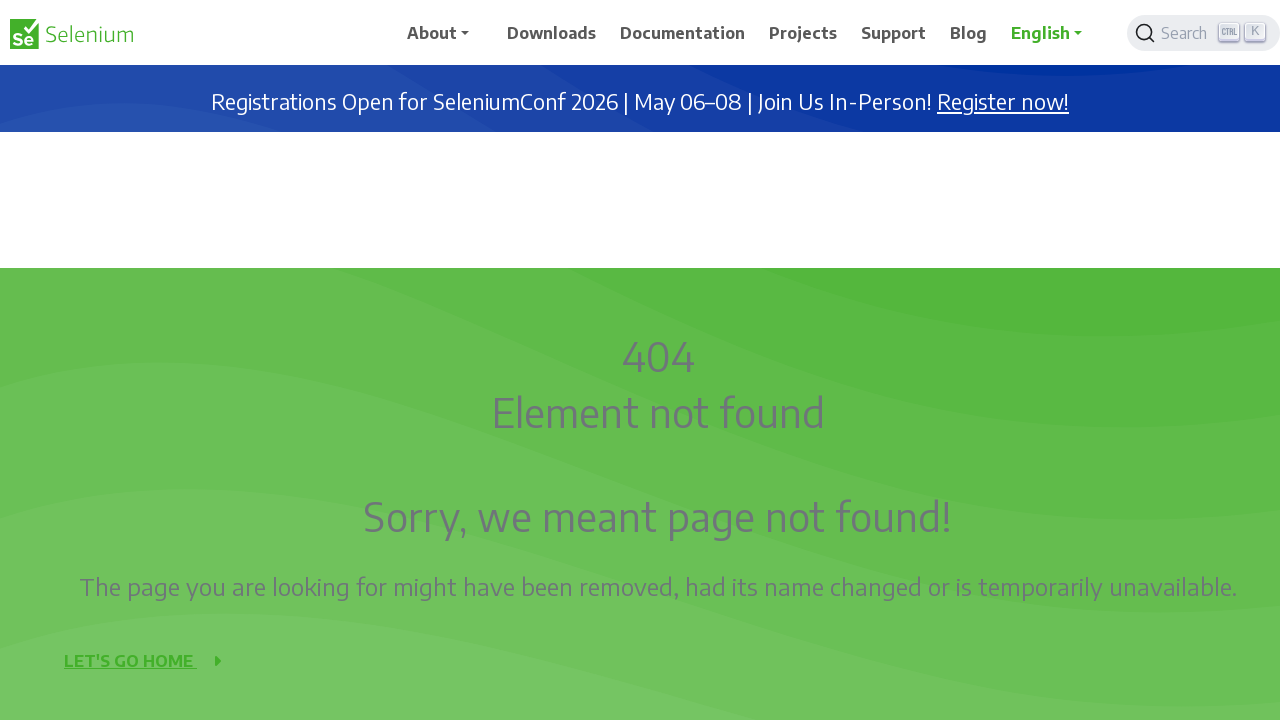

Waited 1 second after scrolling down
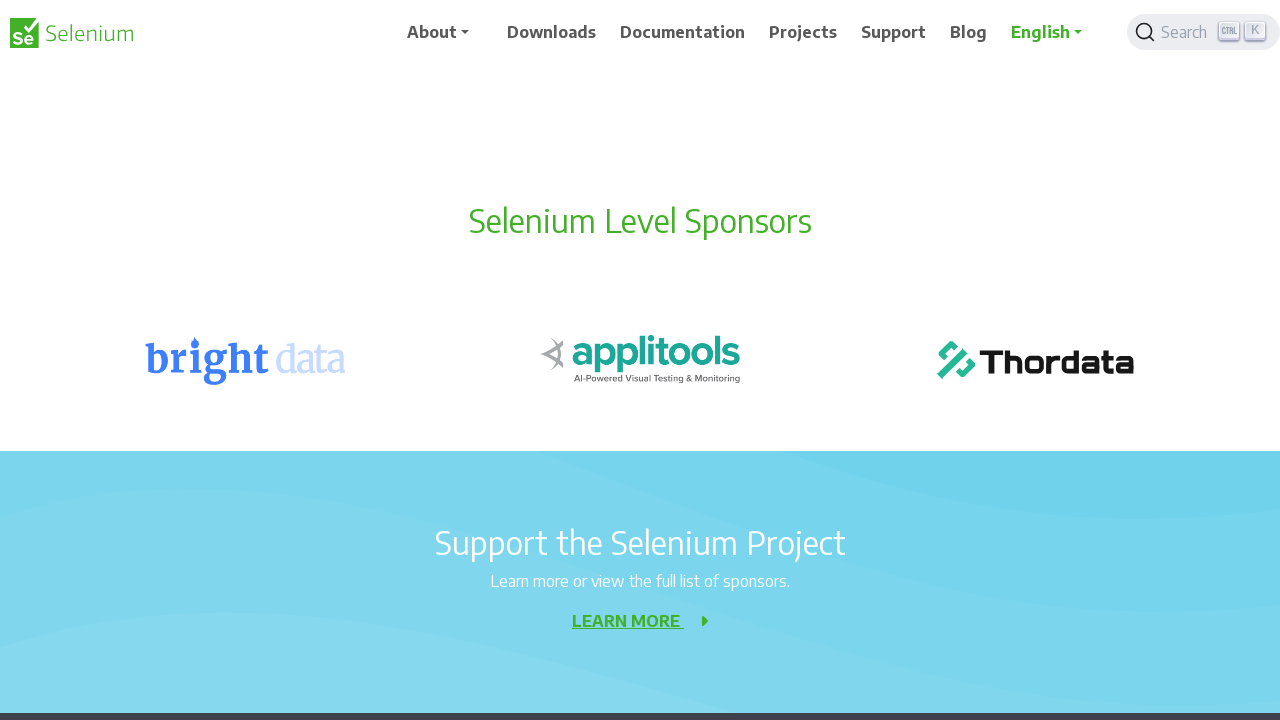

Scrolled down 1000 pixels
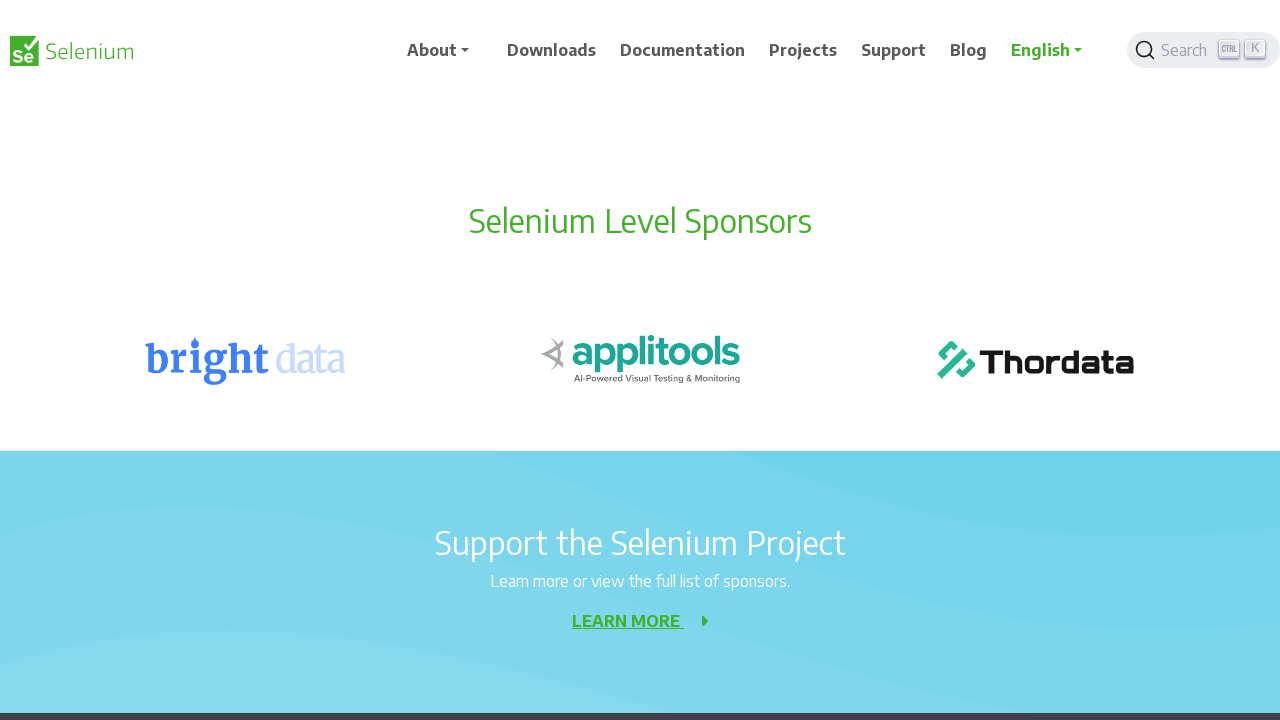

Waited 1 second after scrolling down
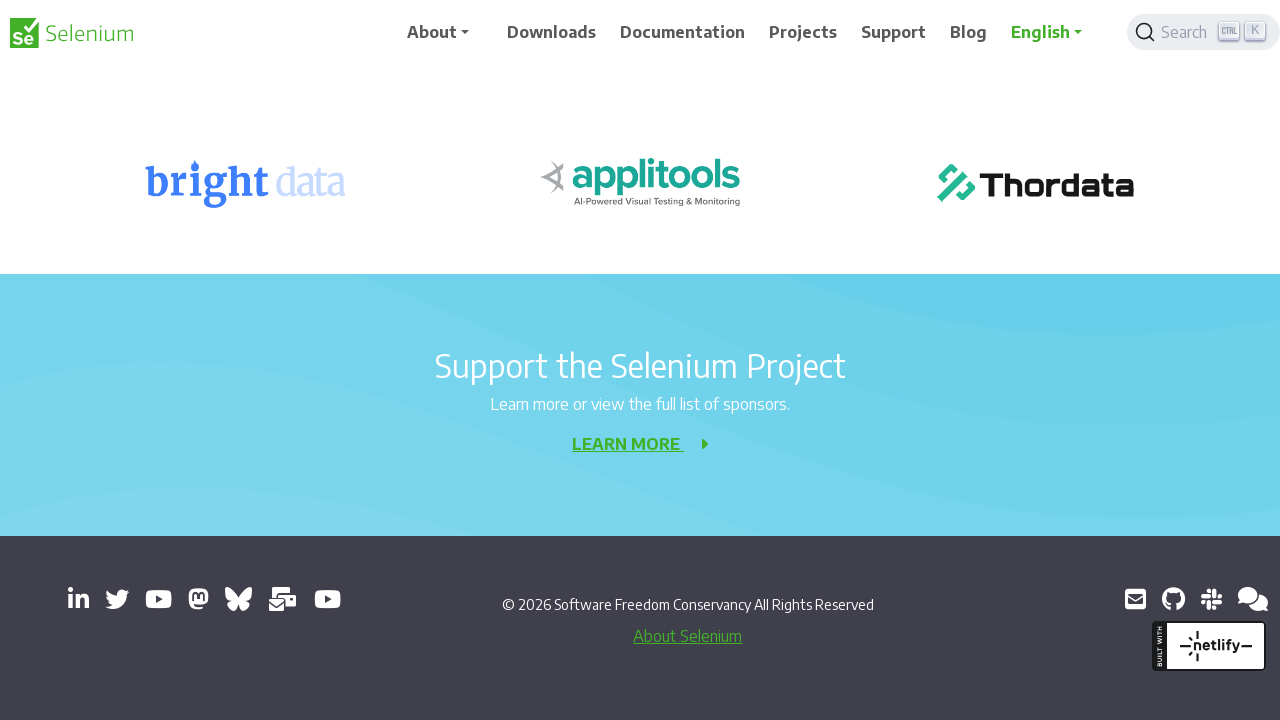

Scrolled down 1000 pixels
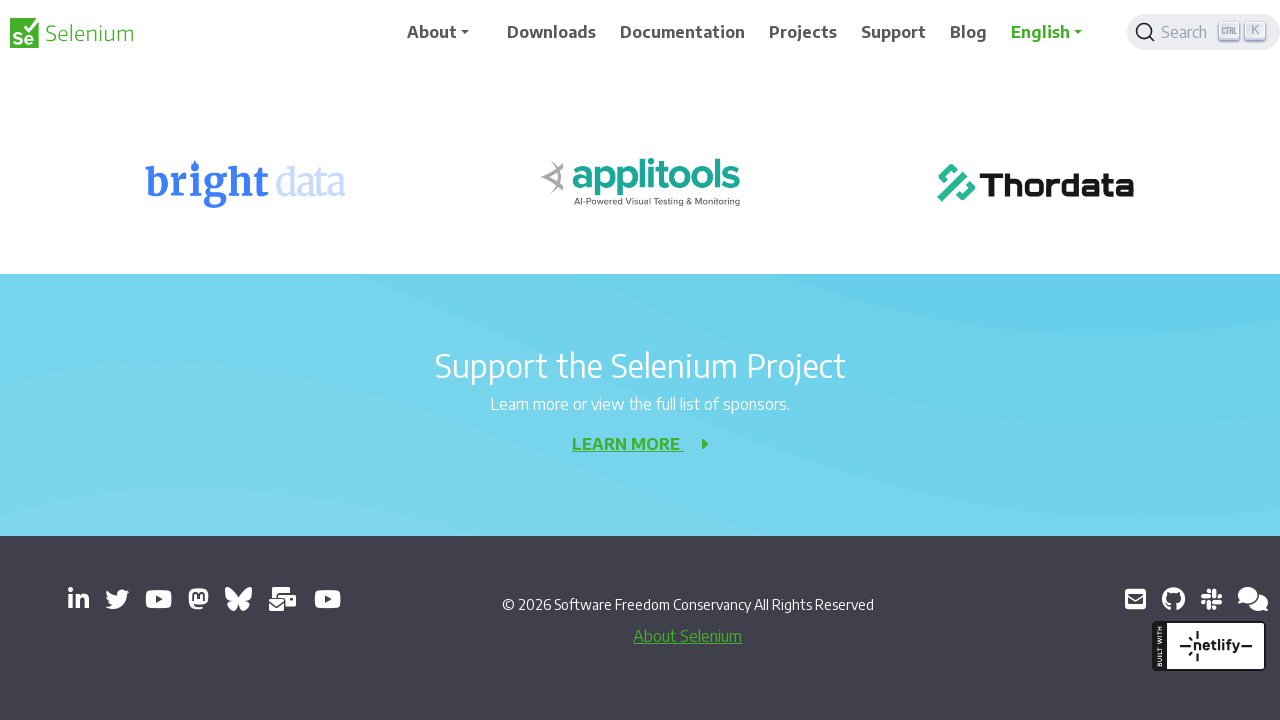

Waited 1 second after scrolling down
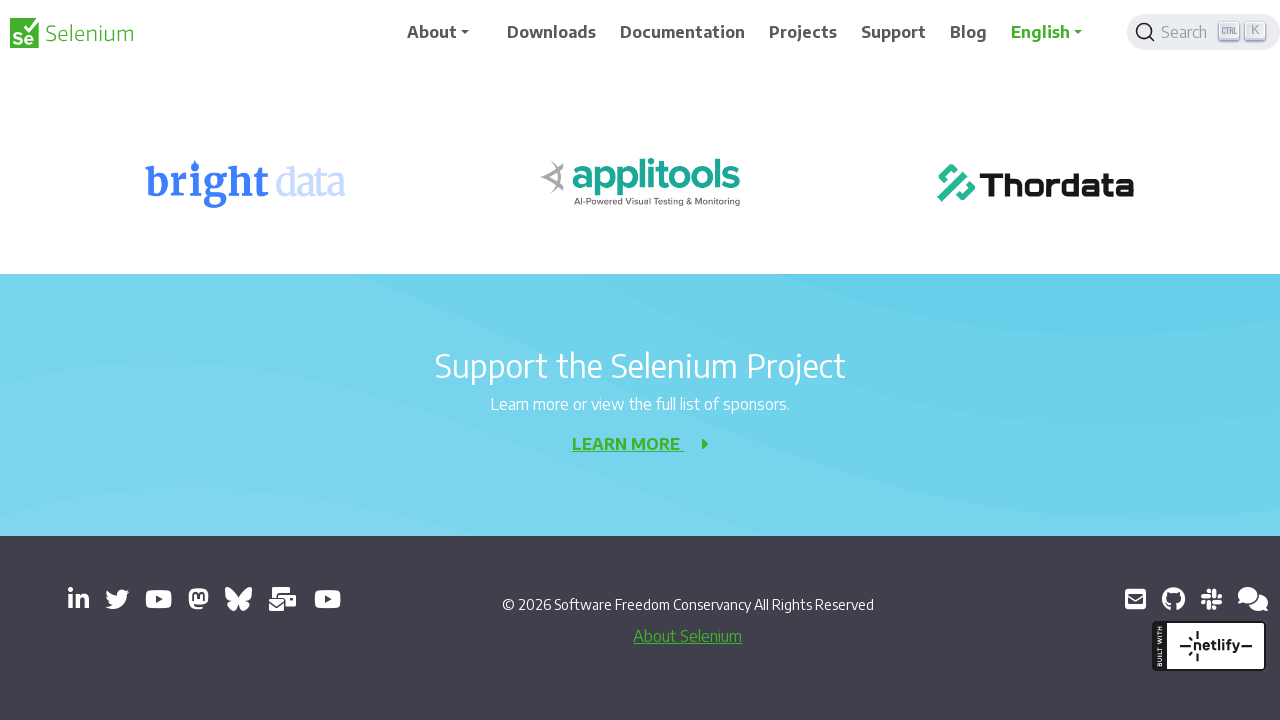

Scrolled down 1000 pixels
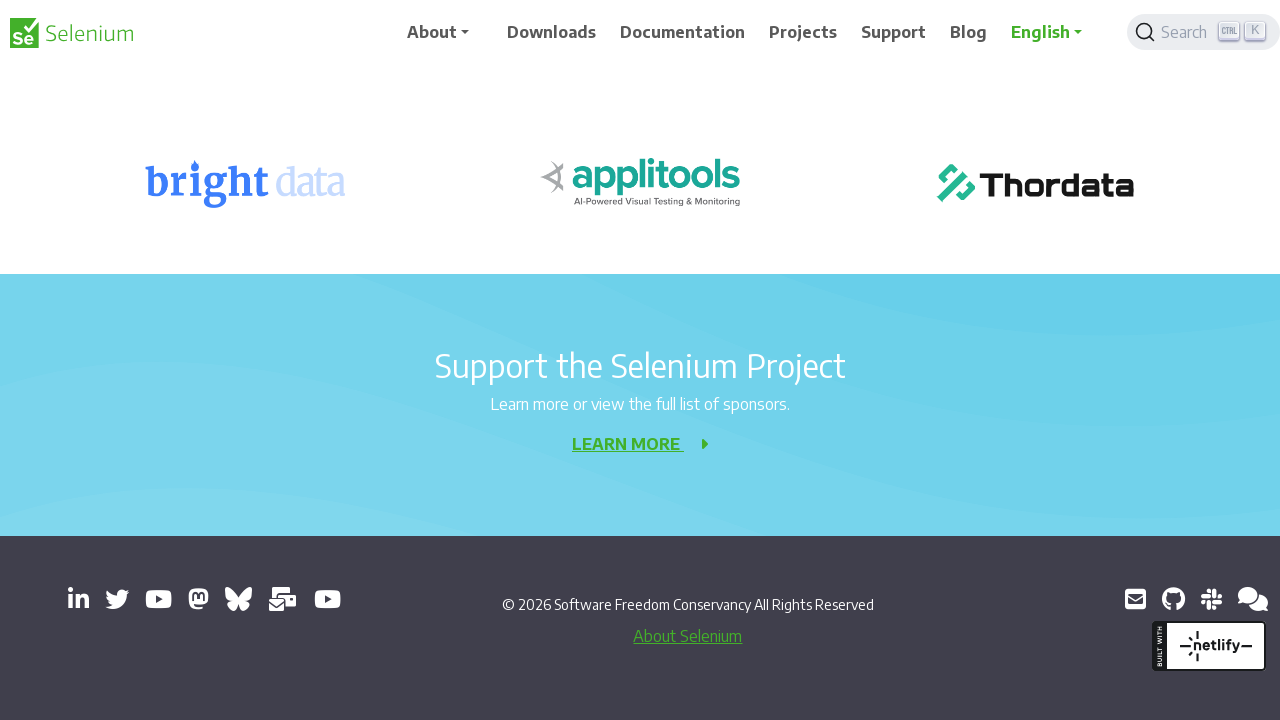

Waited 1 second after scrolling down
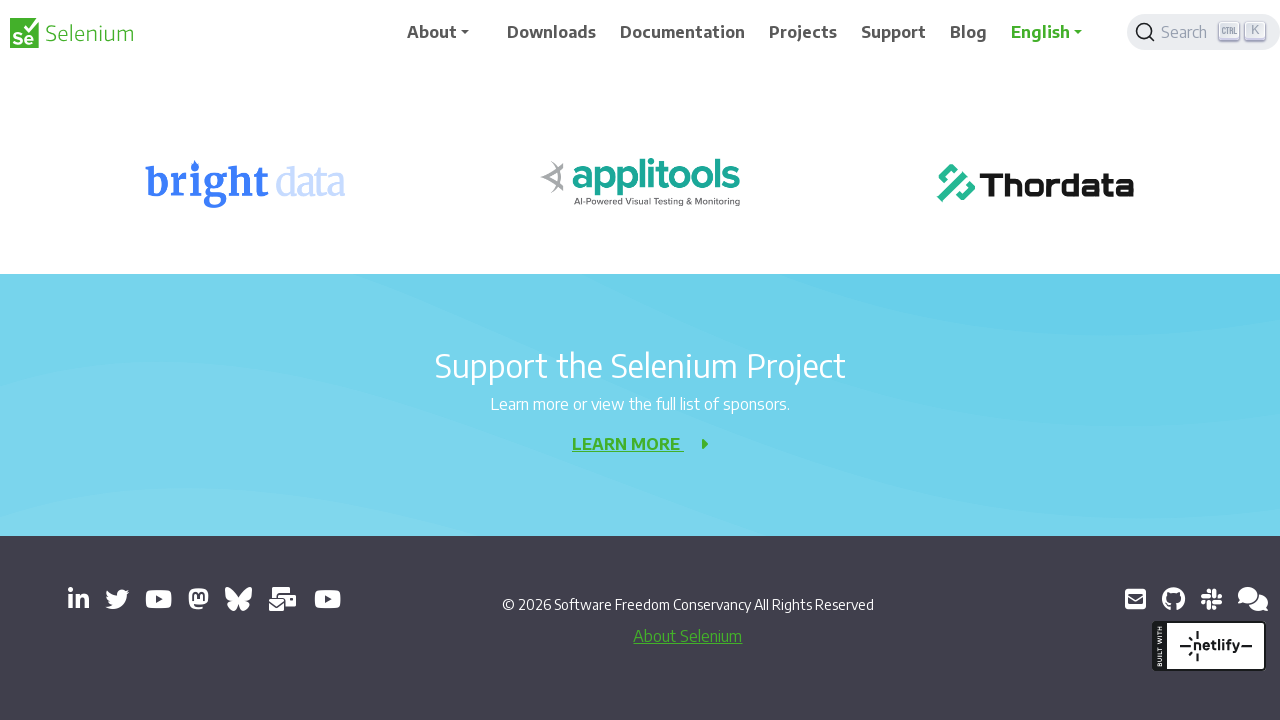

Scrolled down 1000 pixels
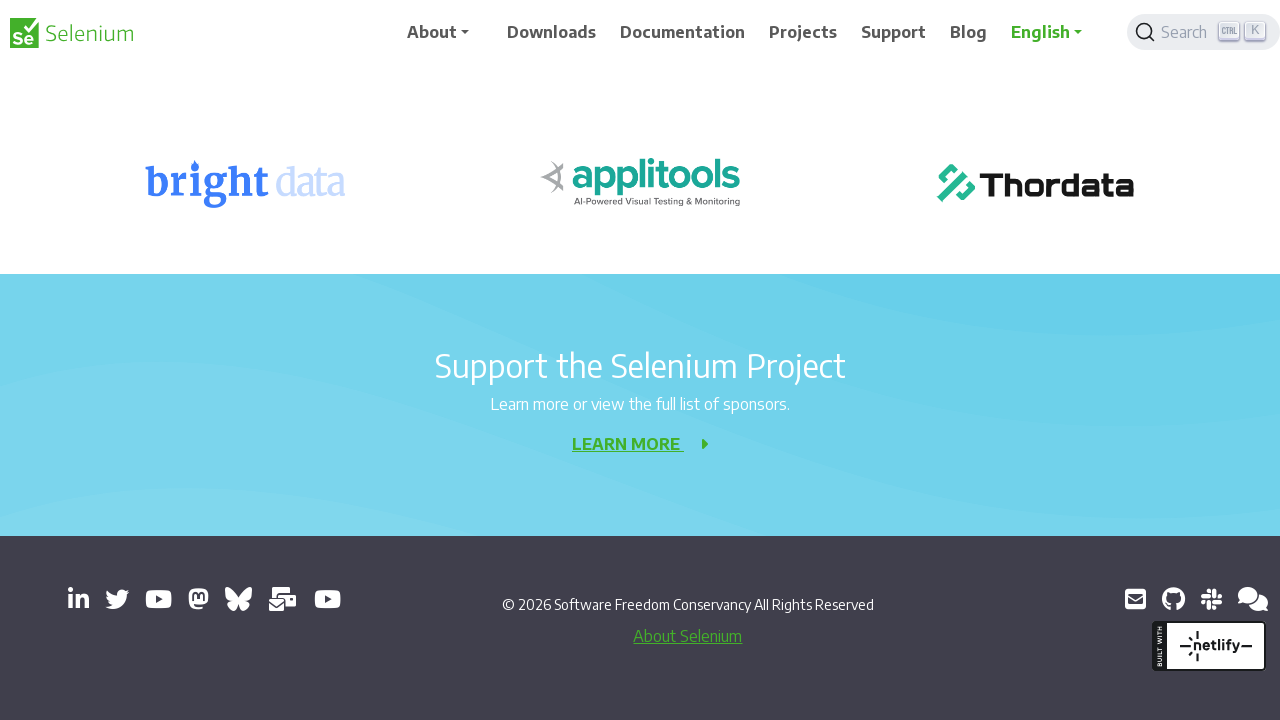

Waited 1 second after scrolling down
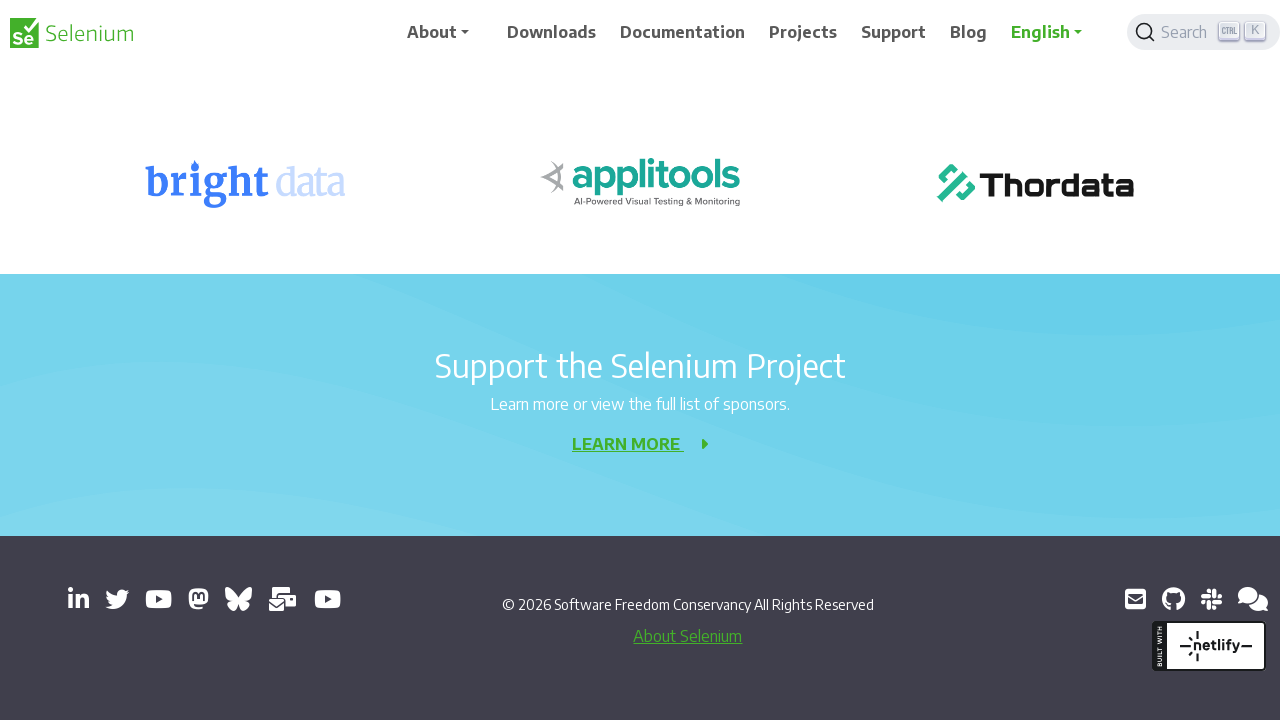

Scrolled down 1000 pixels
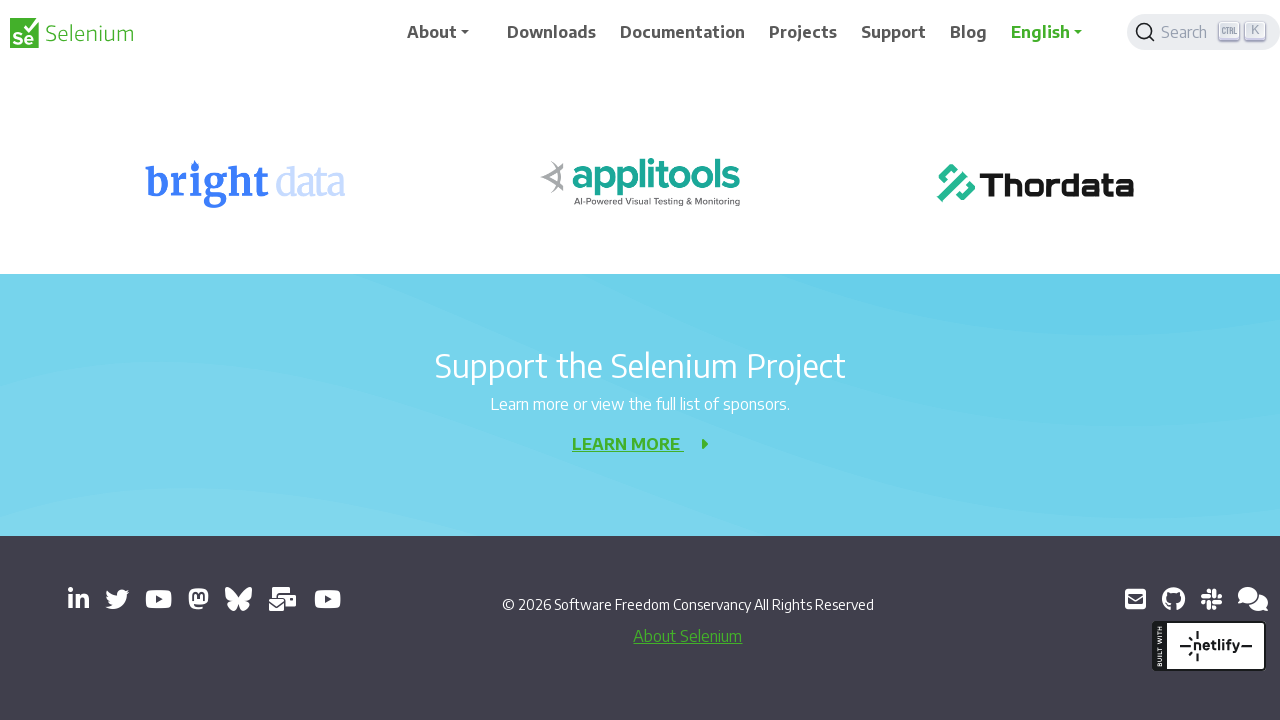

Waited 1 second after scrolling down
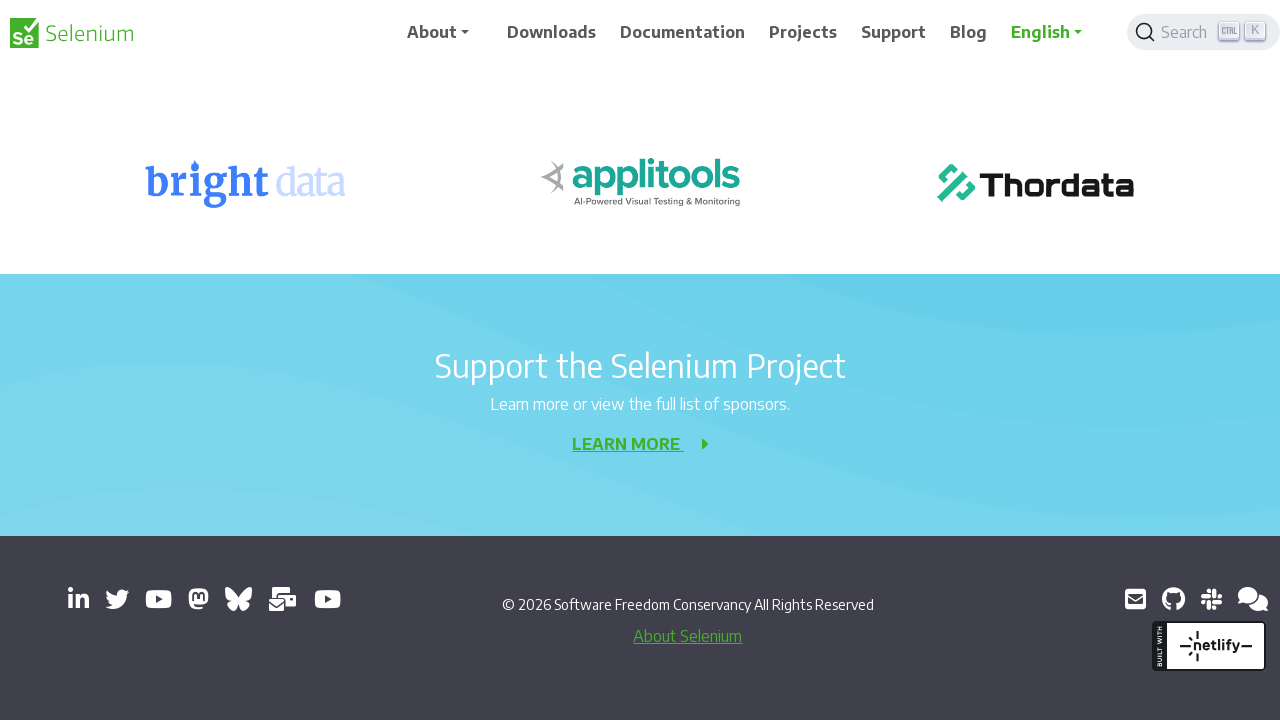

Scrolled down 1000 pixels
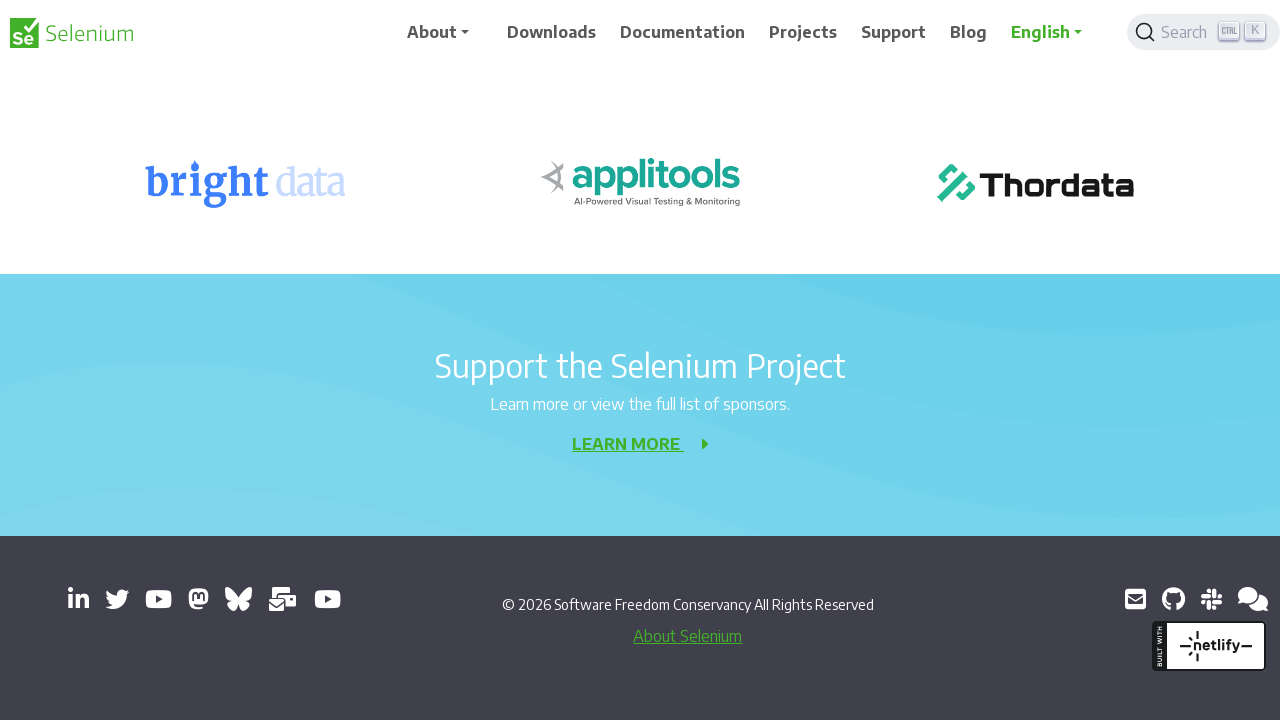

Waited 1 second after scrolling down
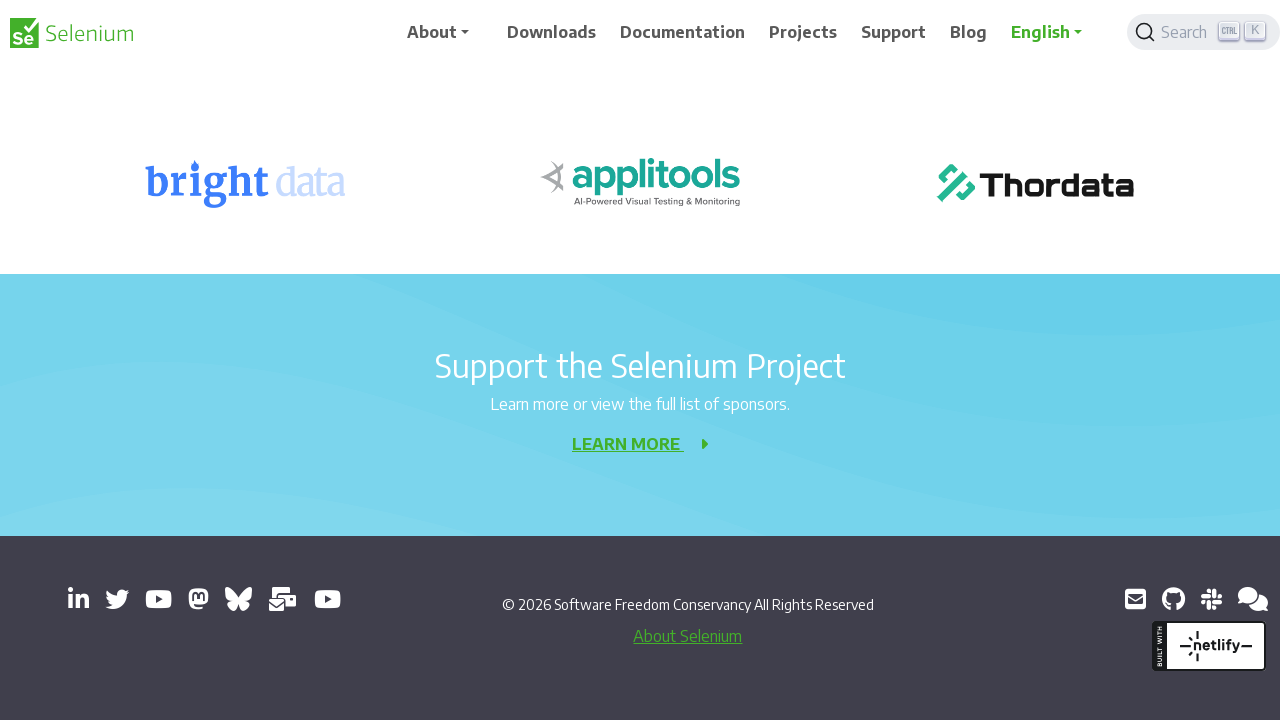

Scrolled down 1000 pixels
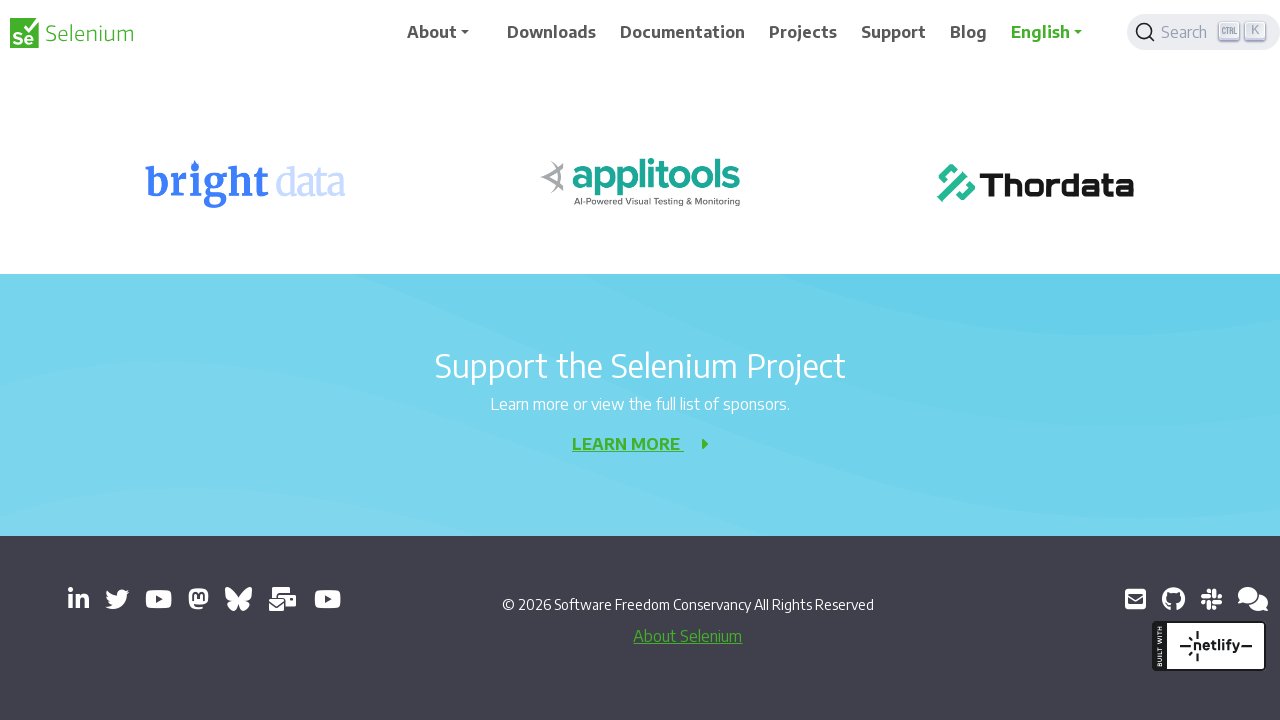

Waited 1 second after scrolling down
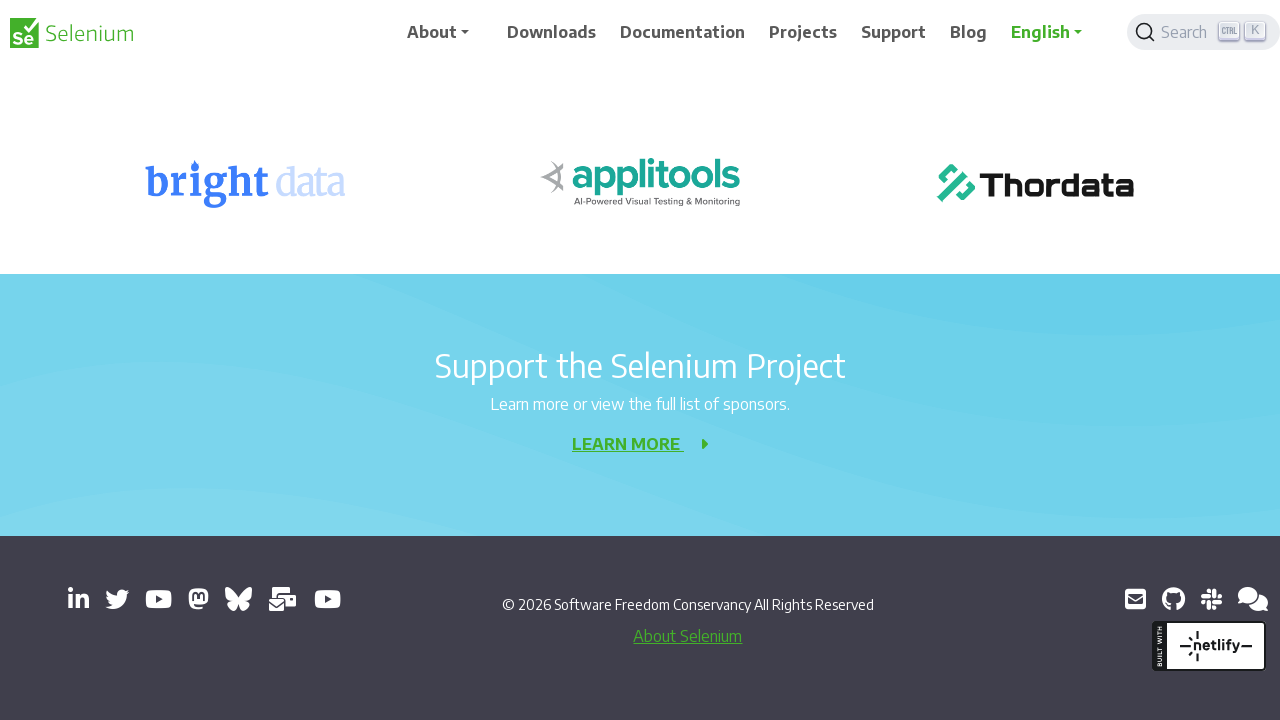

Scrolled down 1000 pixels
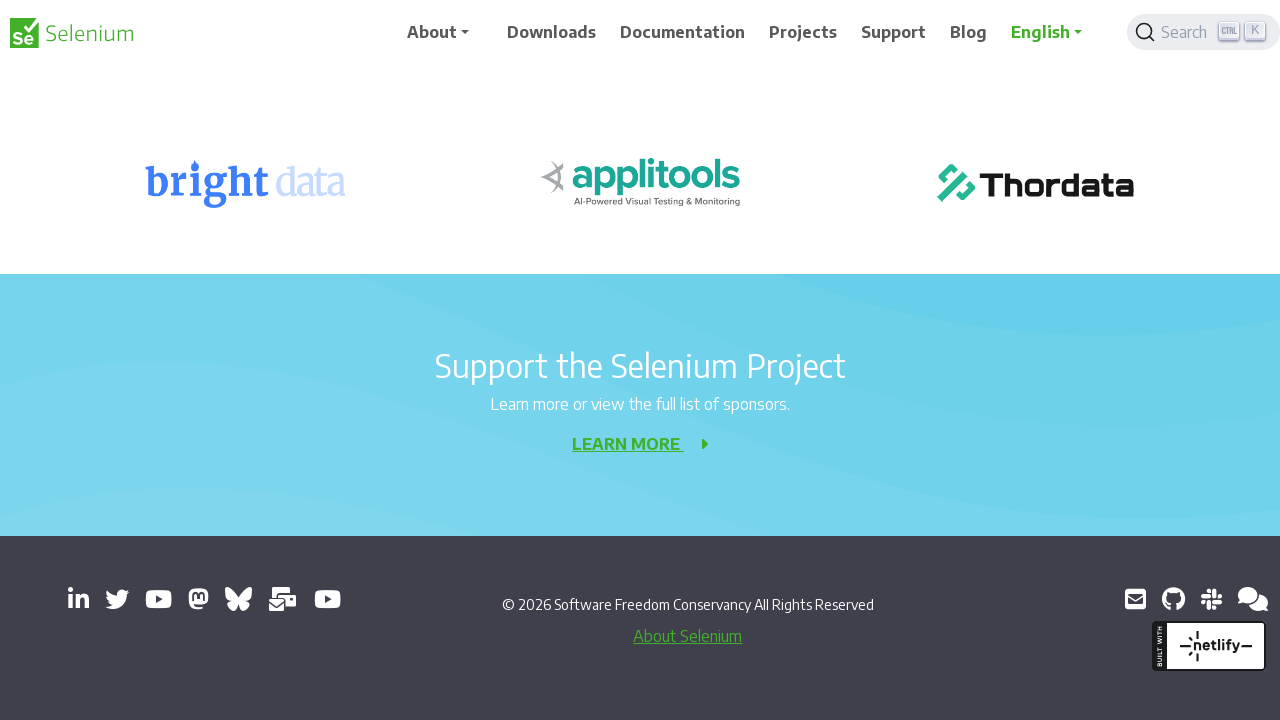

Waited 1 second after scrolling down
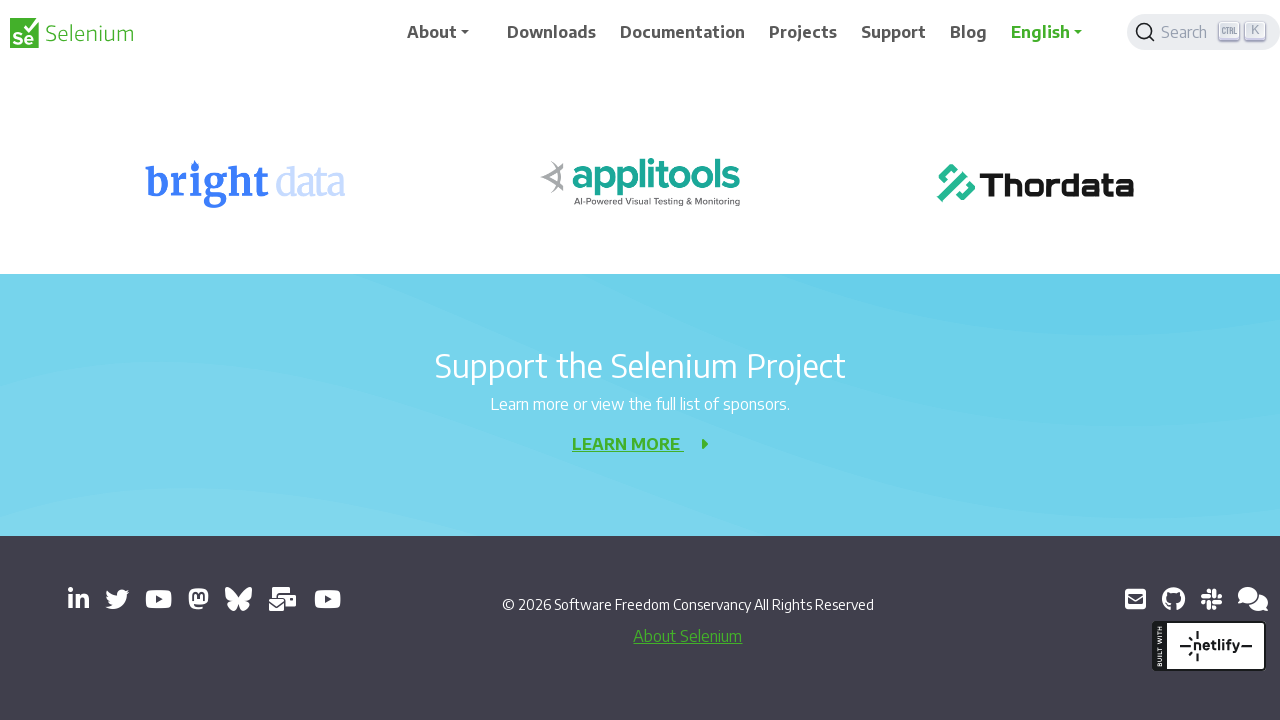

Scrolled up 1000 pixels
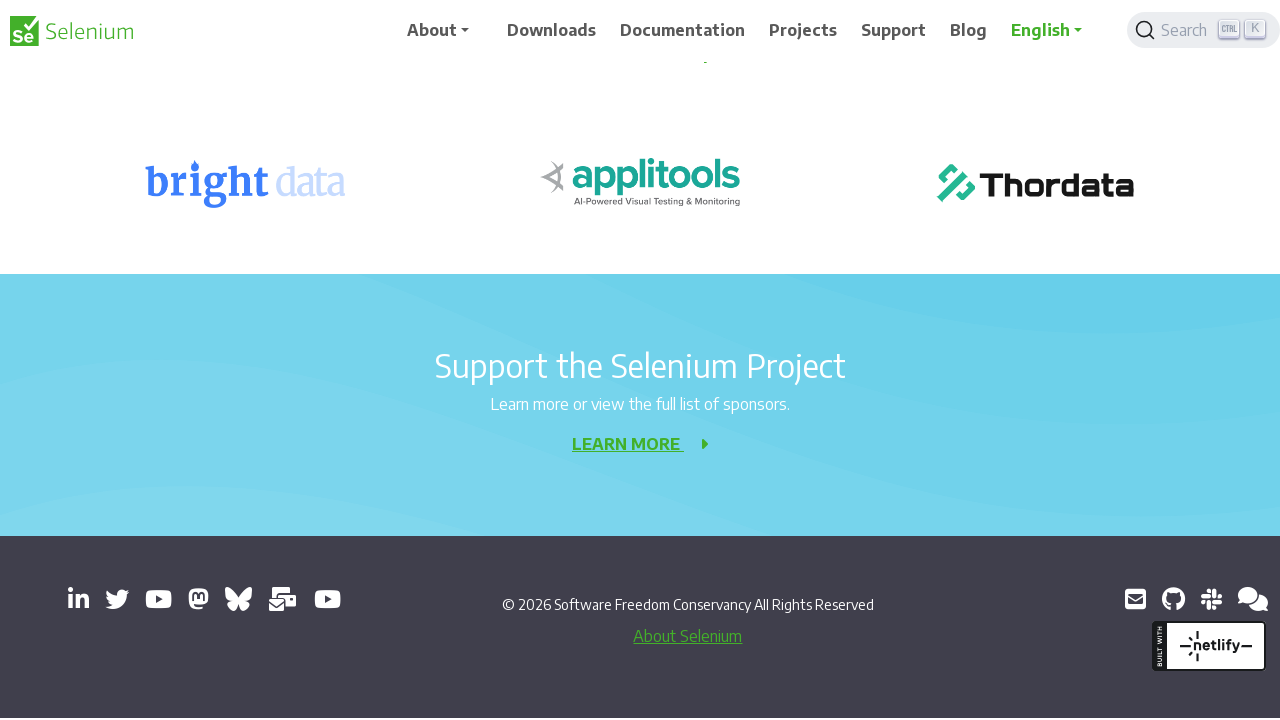

Waited 1 second after scrolling up
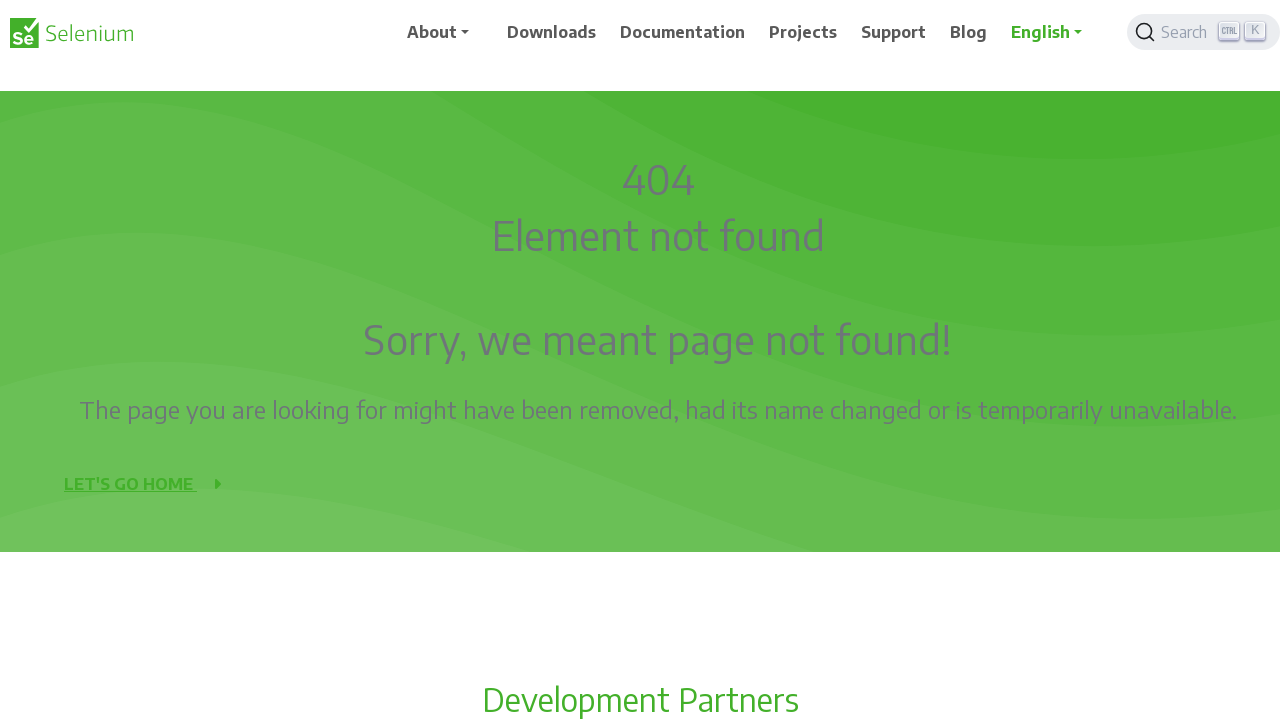

Scrolled up 1000 pixels
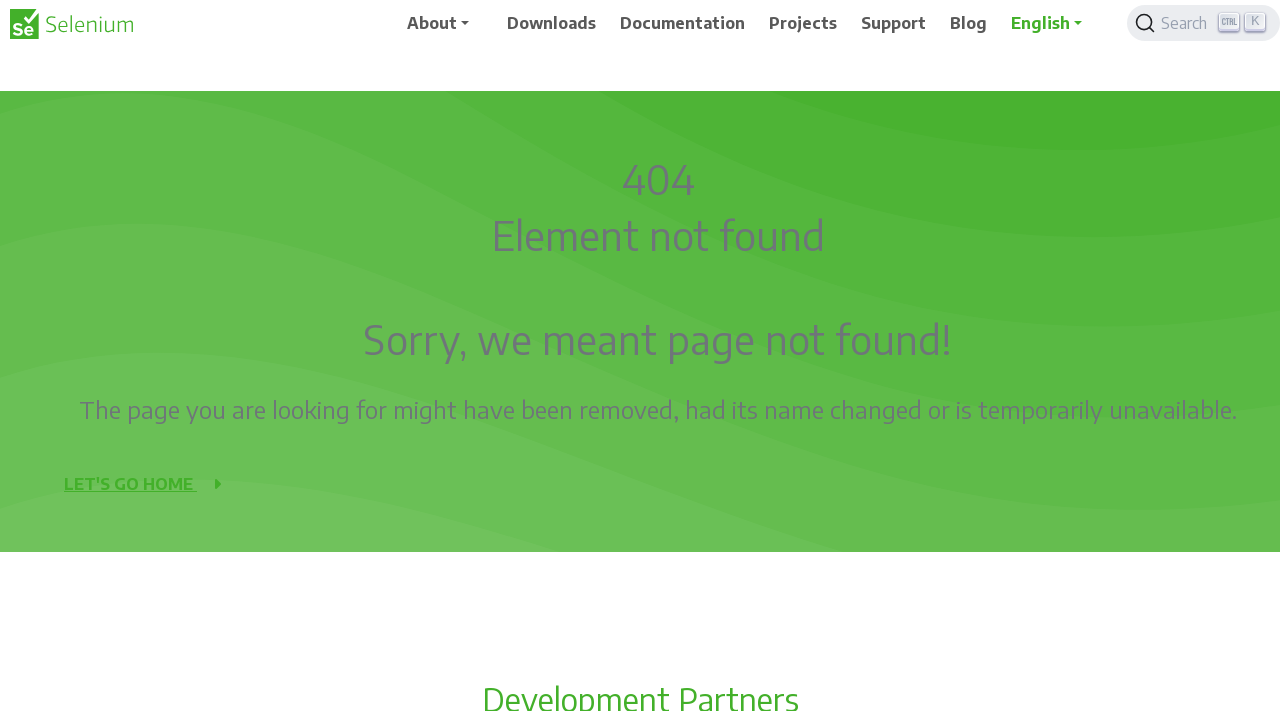

Waited 1 second after scrolling up
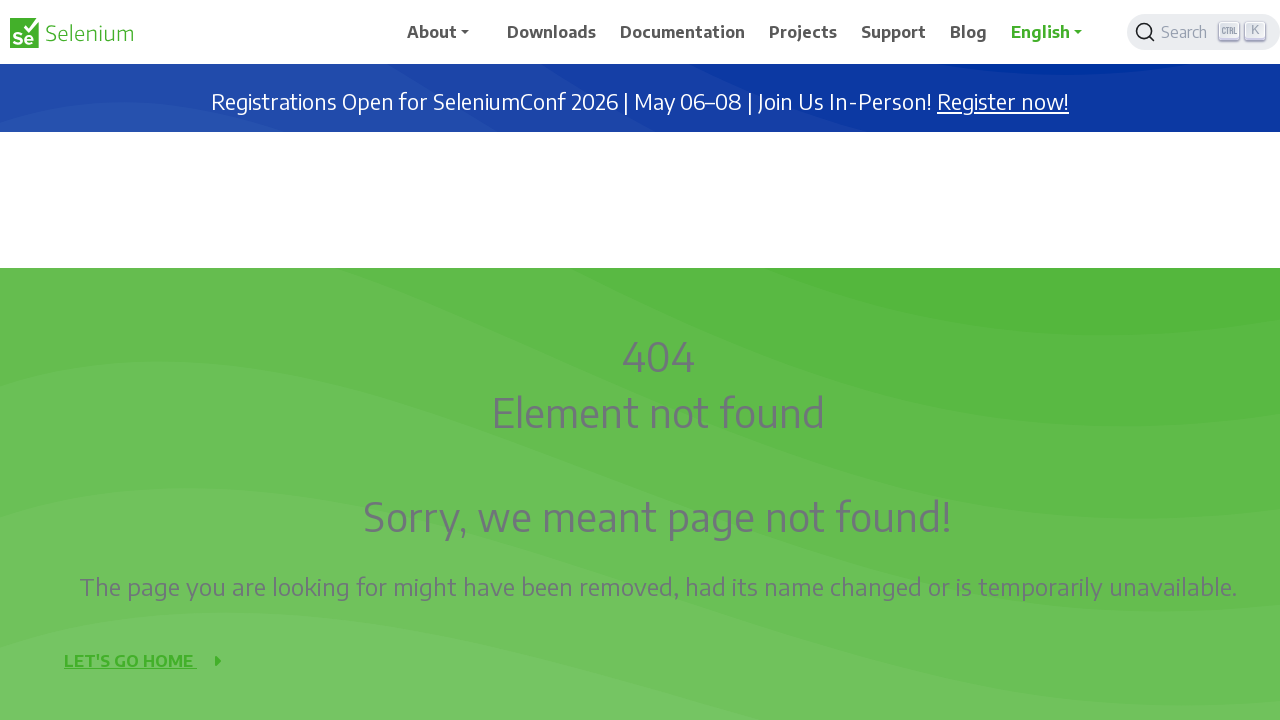

Scrolled up 1000 pixels
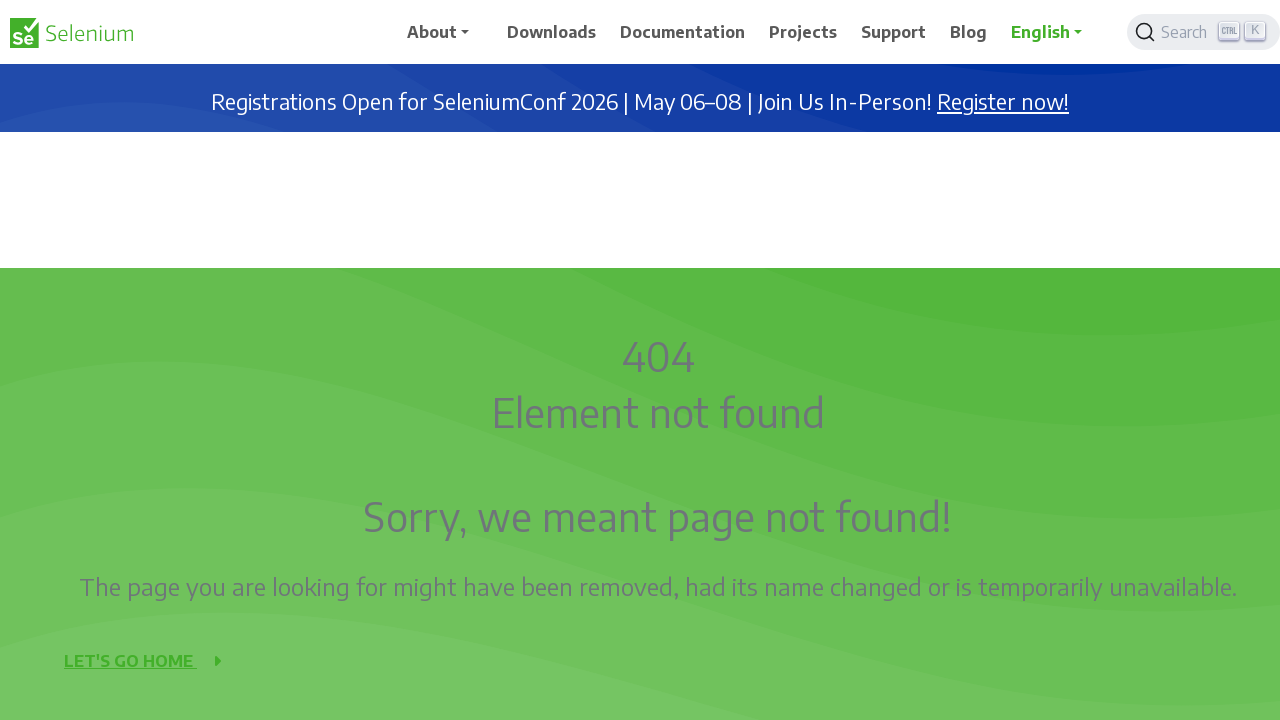

Waited 1 second after scrolling up
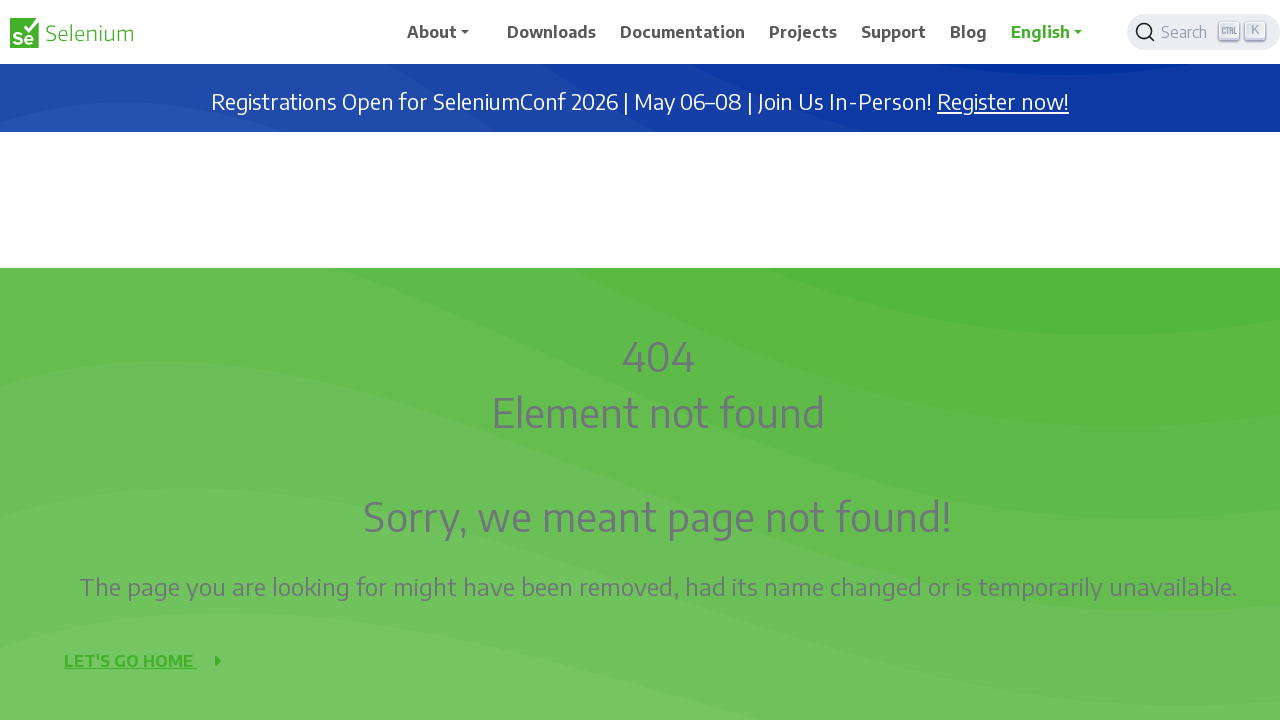

Scrolled up 1000 pixels
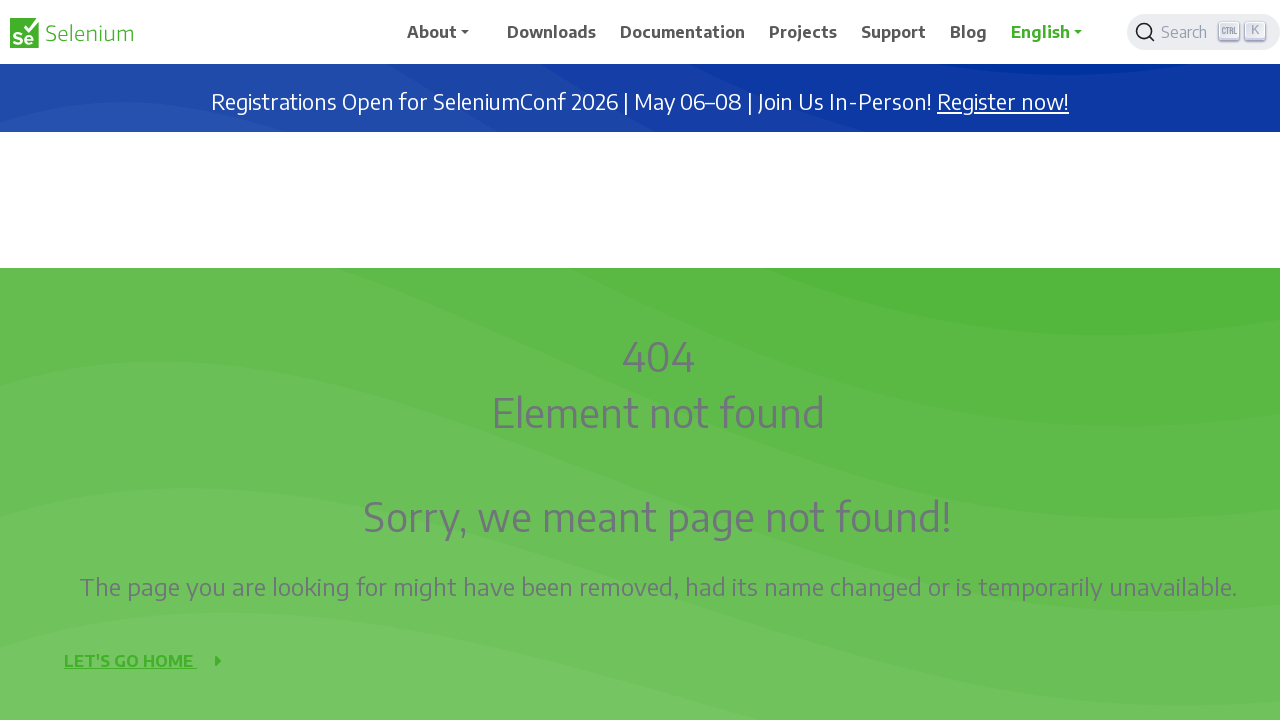

Waited 1 second after scrolling up
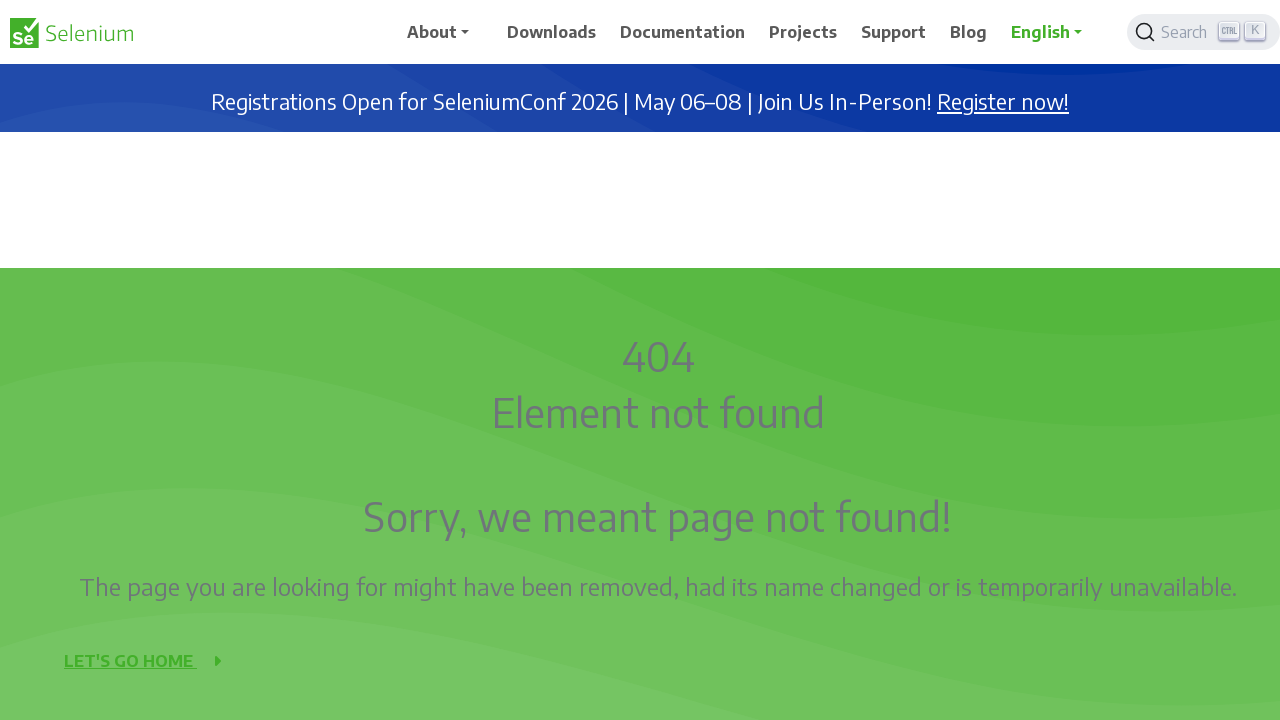

Scrolled up 1000 pixels
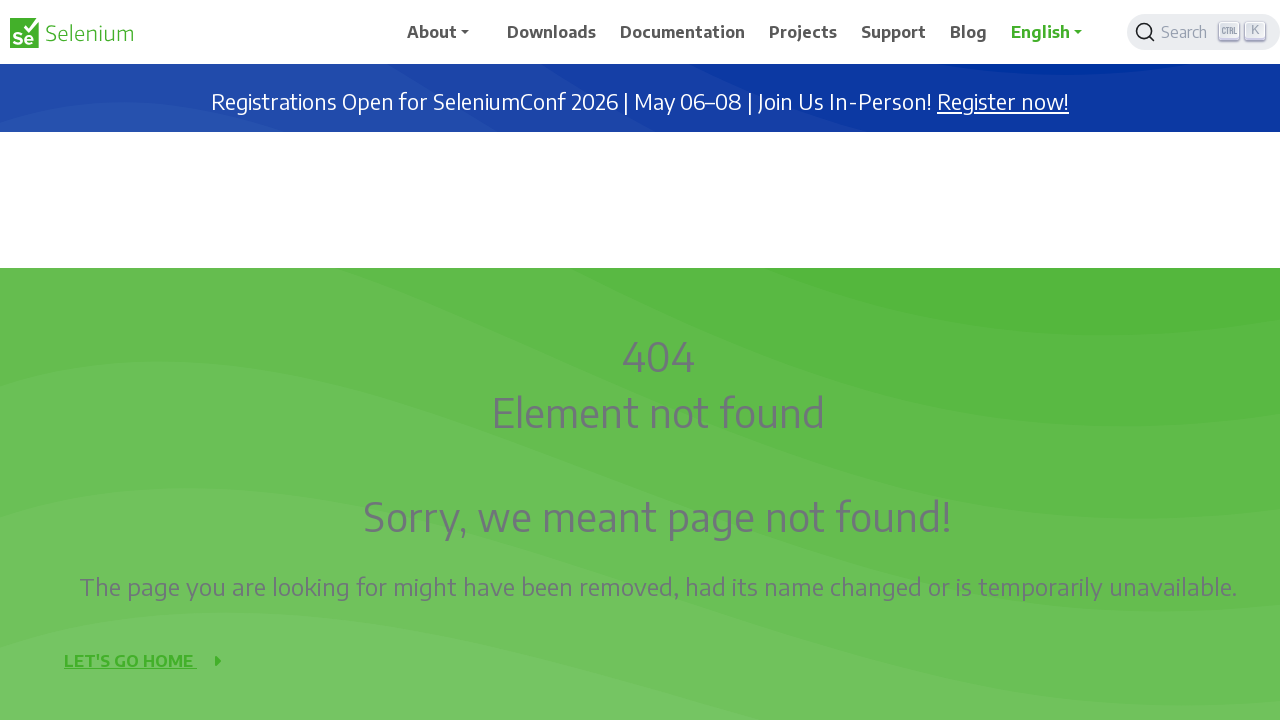

Waited 1 second after scrolling up
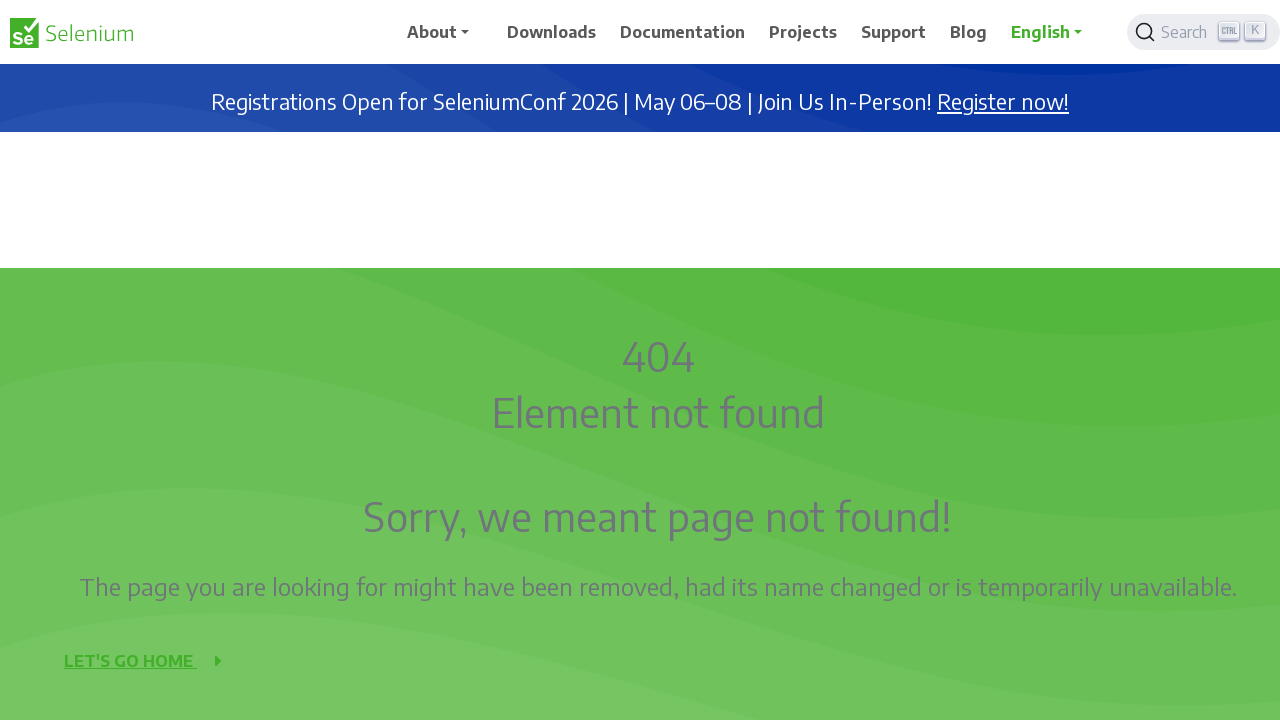

Scrolled up 1000 pixels
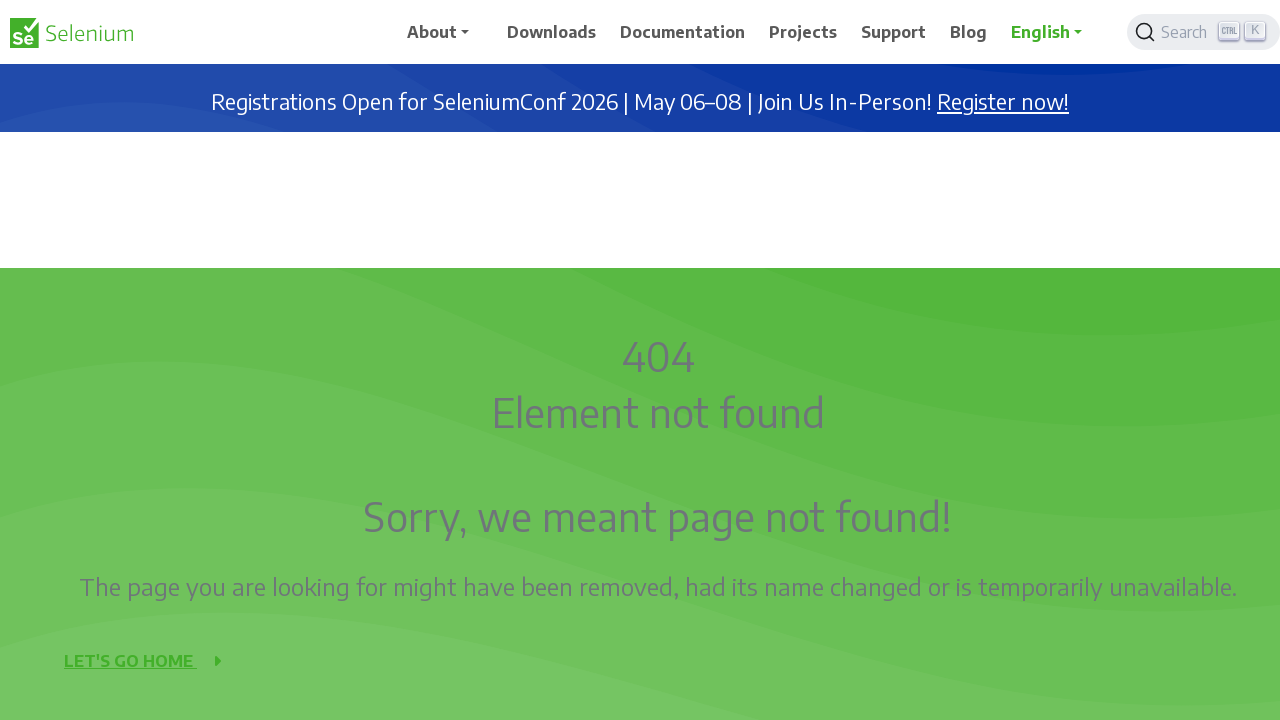

Waited 1 second after scrolling up
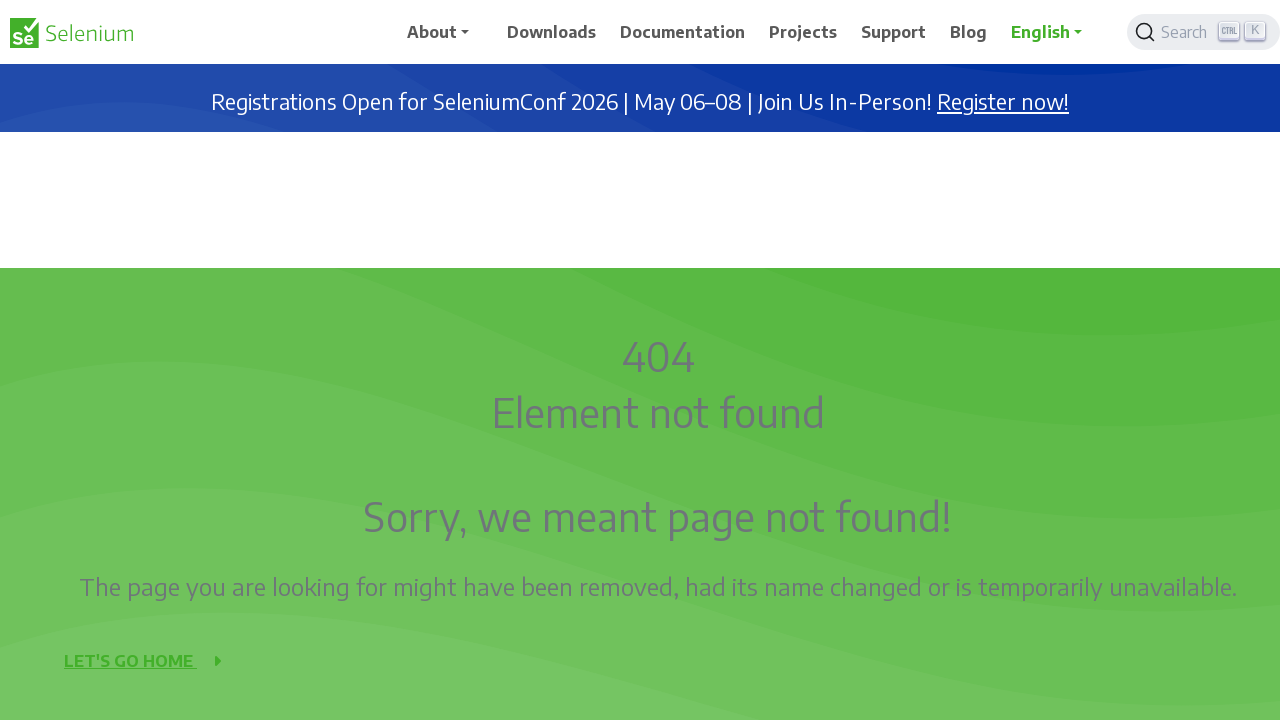

Scrolled up 1000 pixels
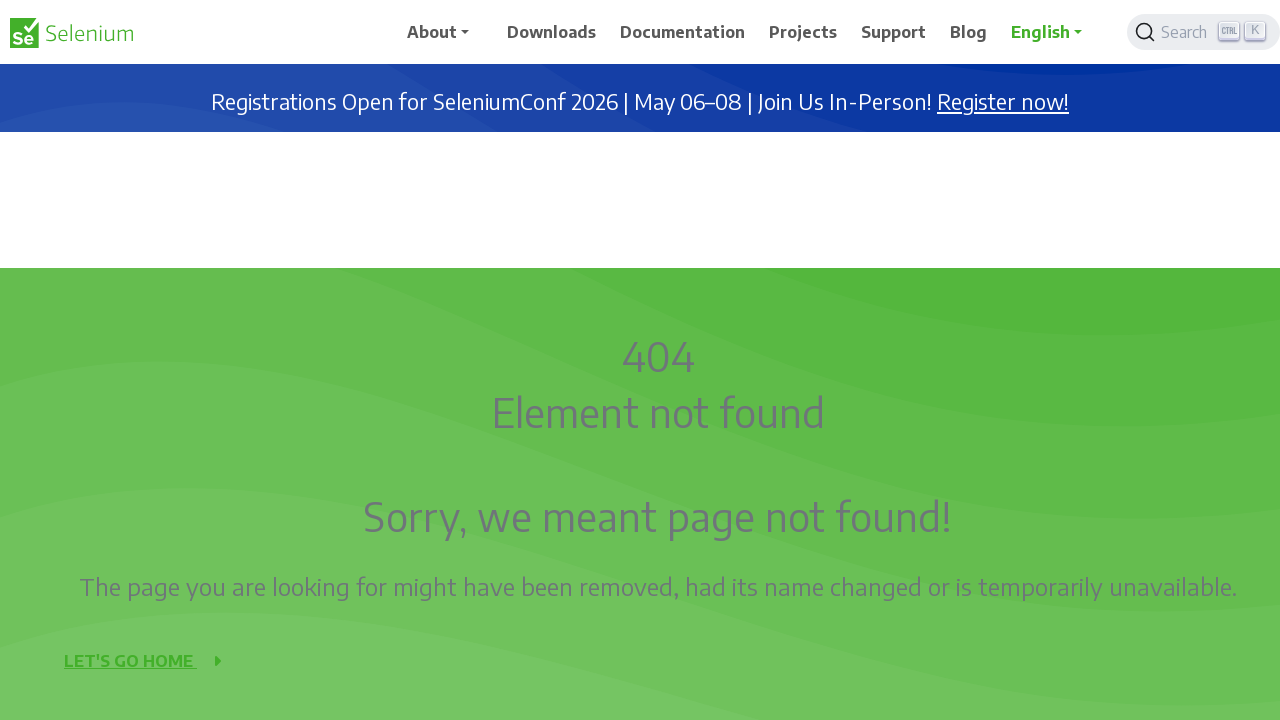

Waited 1 second after scrolling up
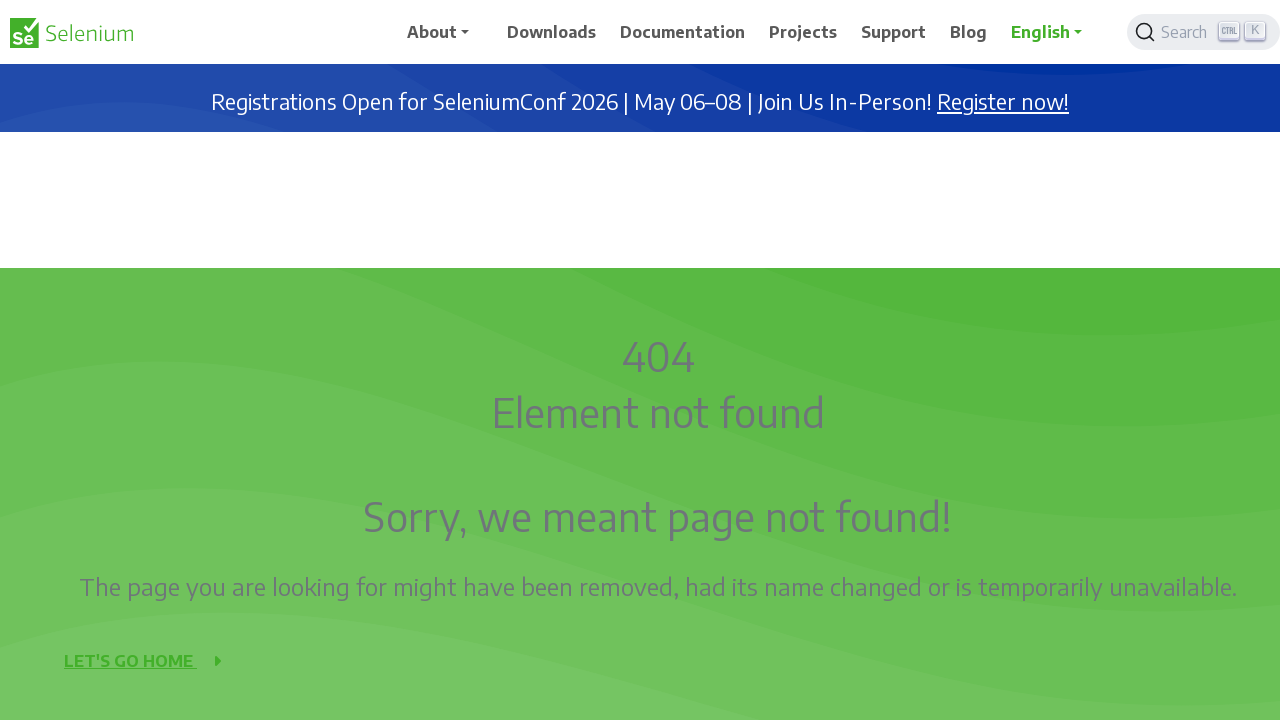

Scrolled up 1000 pixels
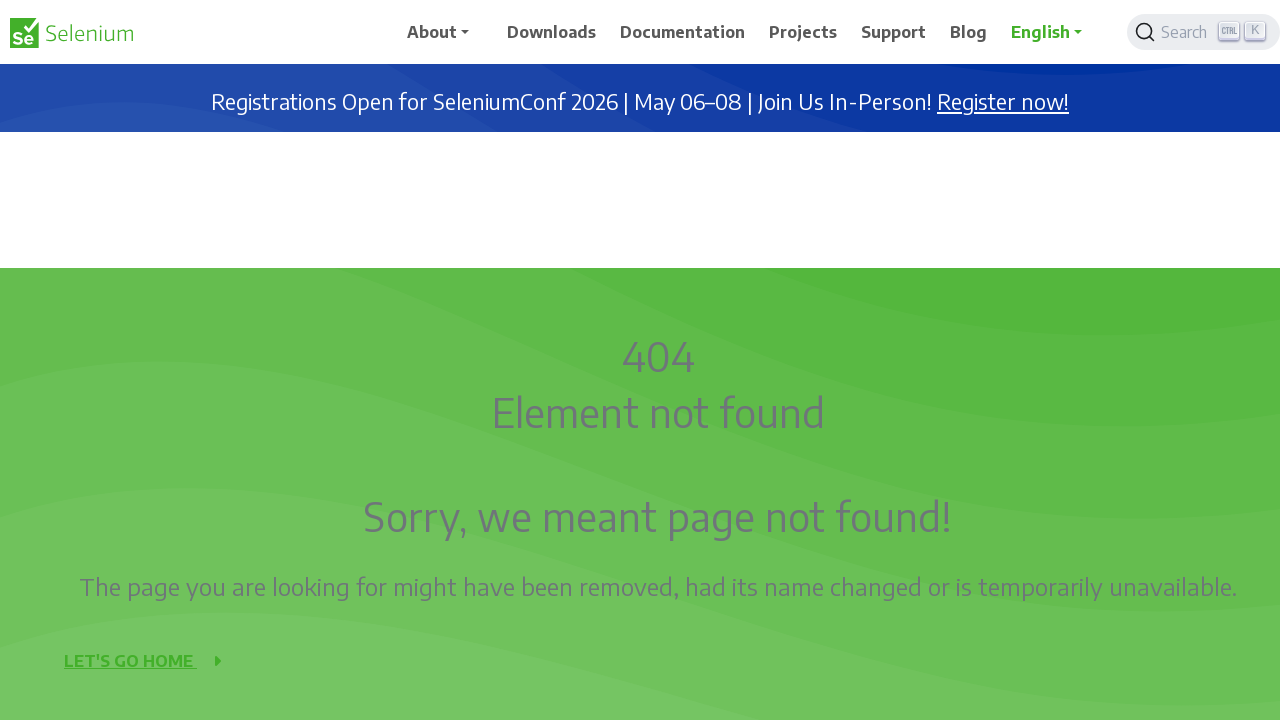

Waited 1 second after scrolling up
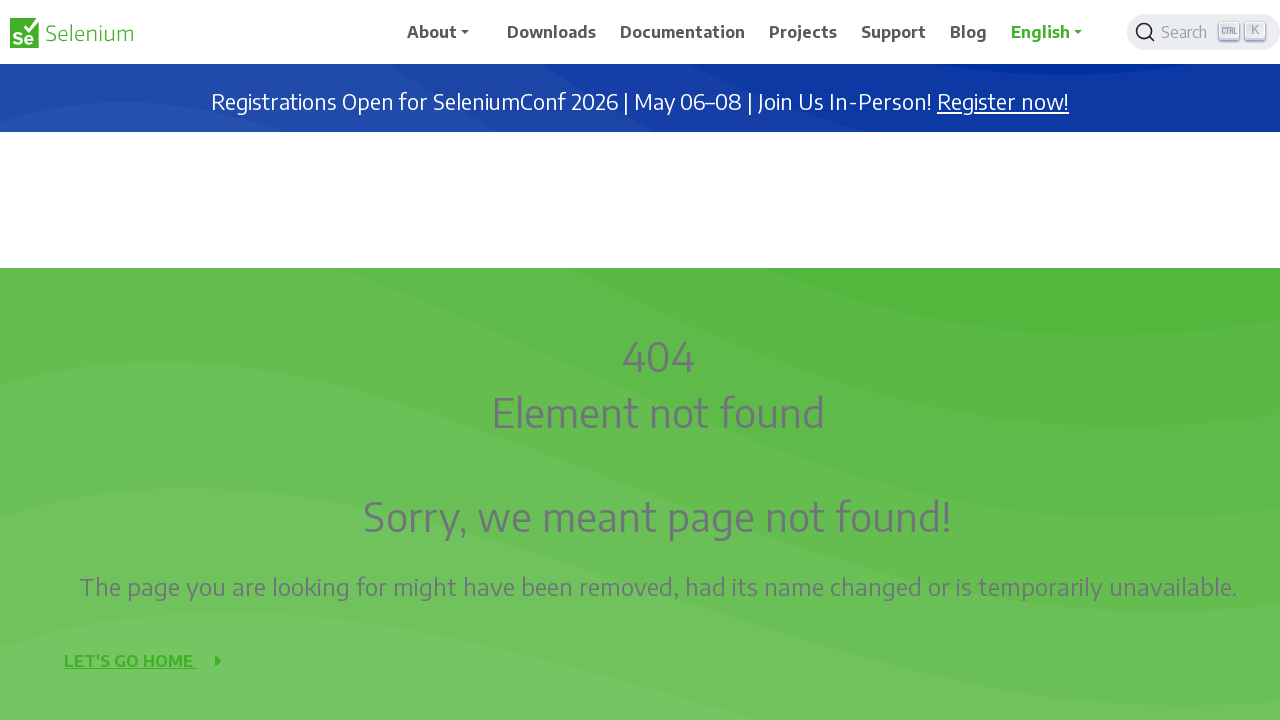

Scrolled up 1000 pixels
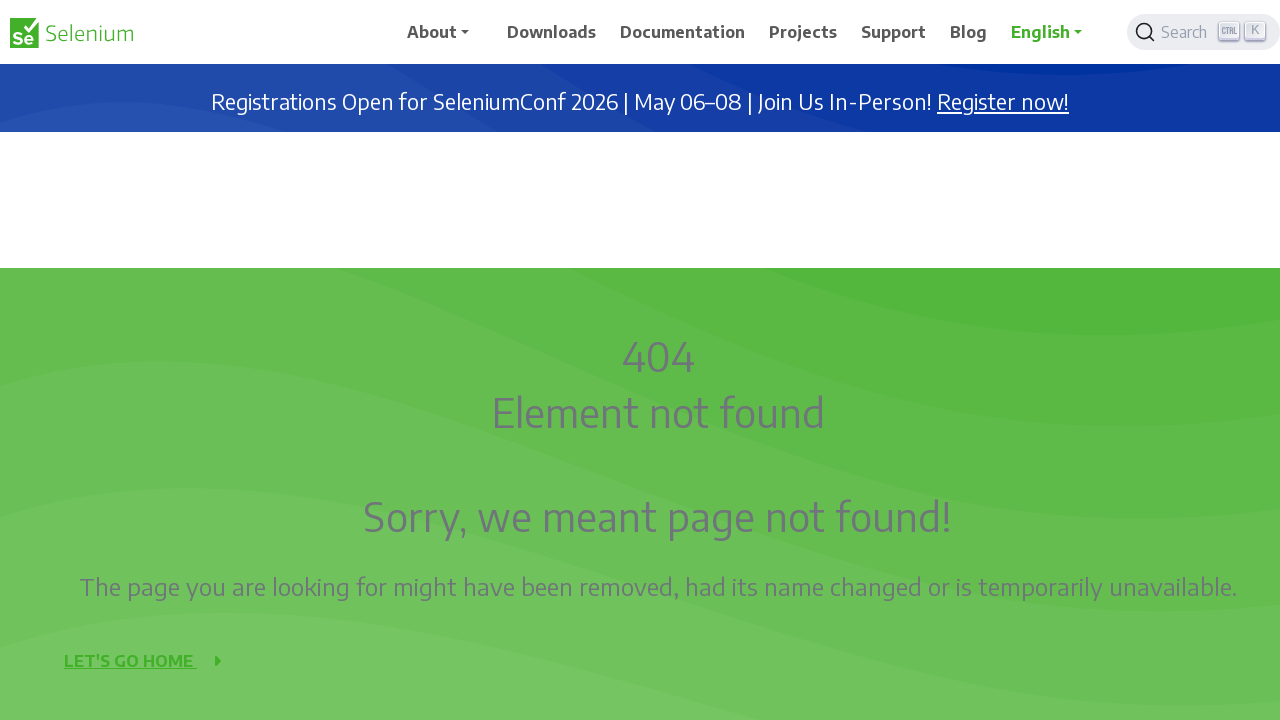

Waited 1 second after scrolling up
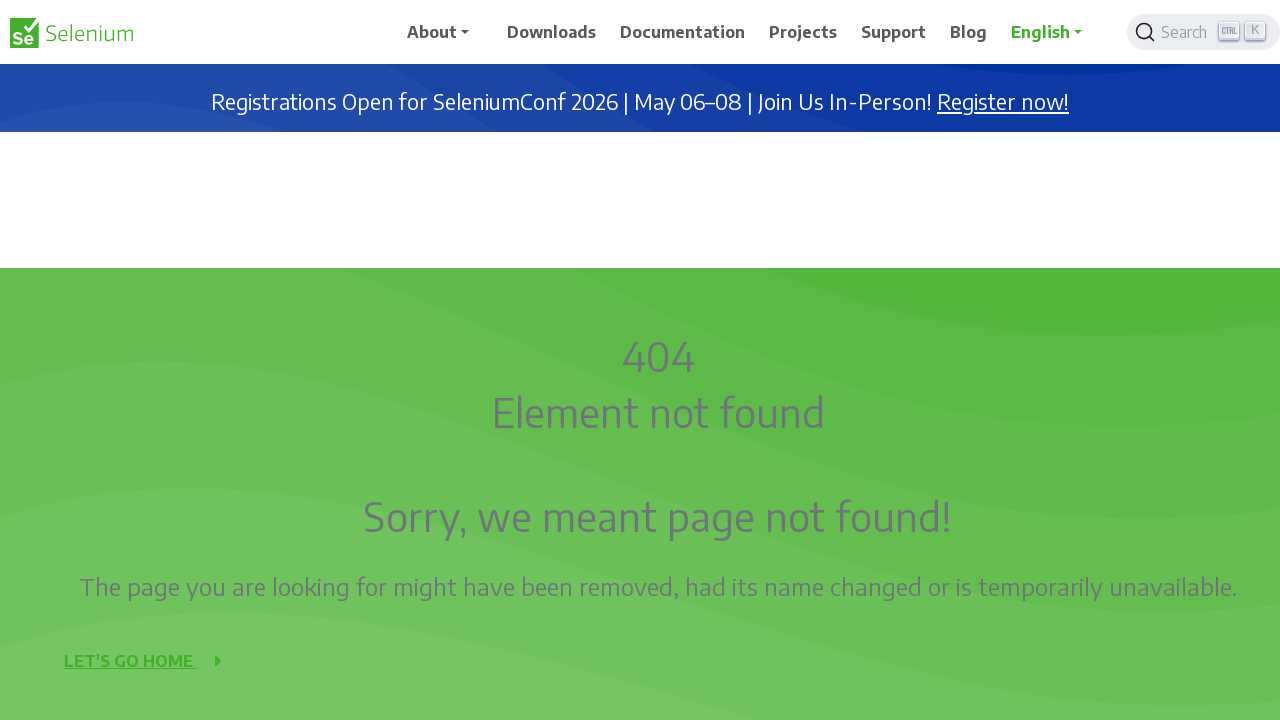

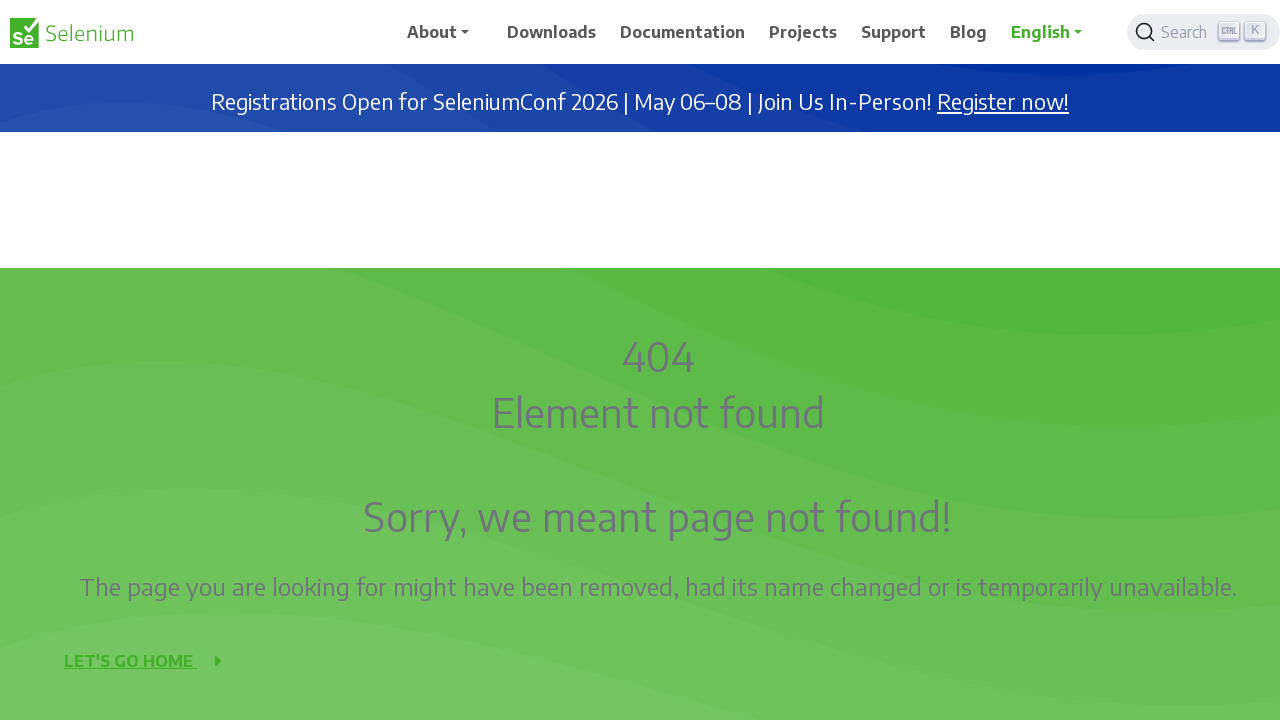